Tests a registration form by filling in personal information fields including first name, last name, address, email, phone number, and password fields, then refreshes the page to repeat the process.

Starting URL: http://demo.automationtesting.in/Register.html

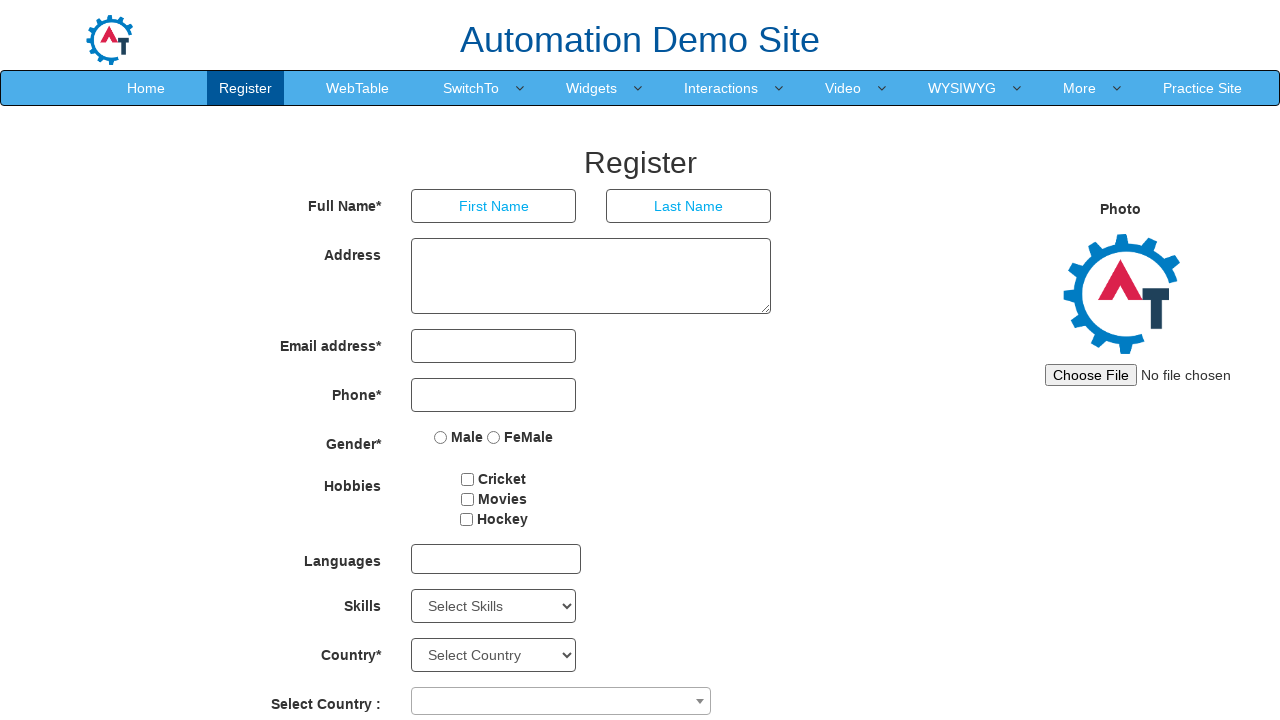

Page loaded and network idle state reached
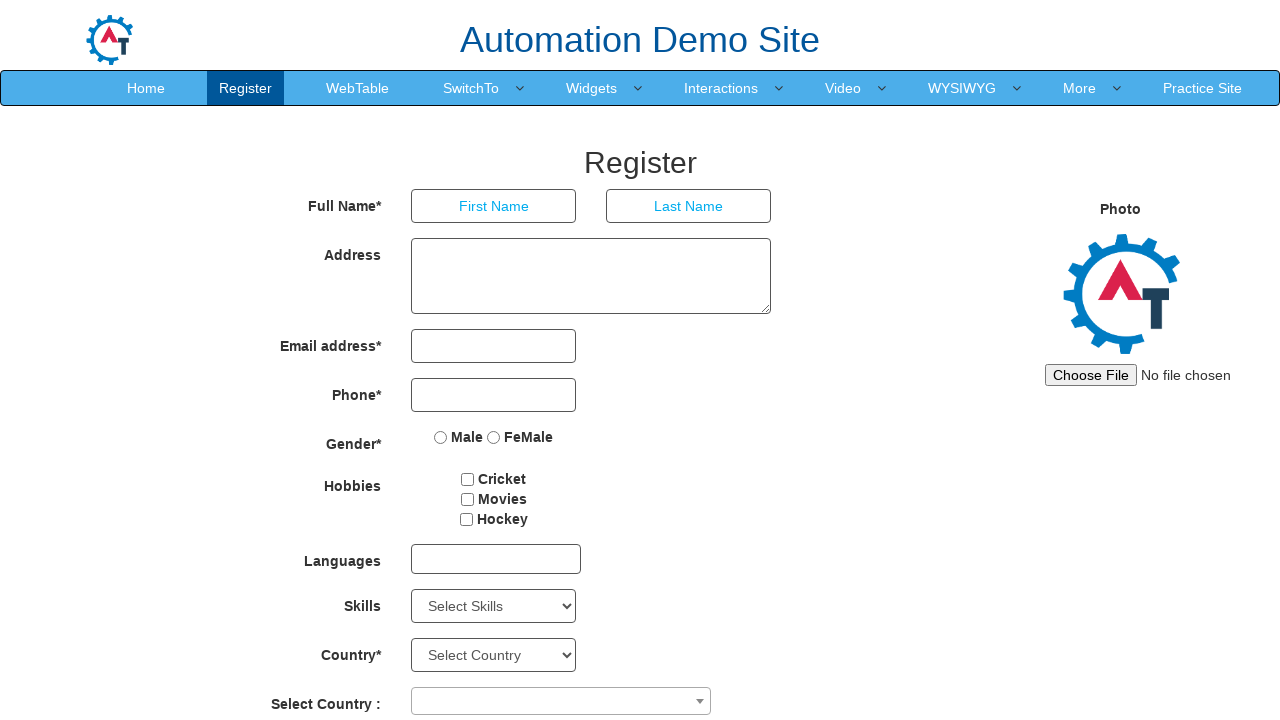

Filled first name field with 'John' on //input[@ng-model='FirstName']
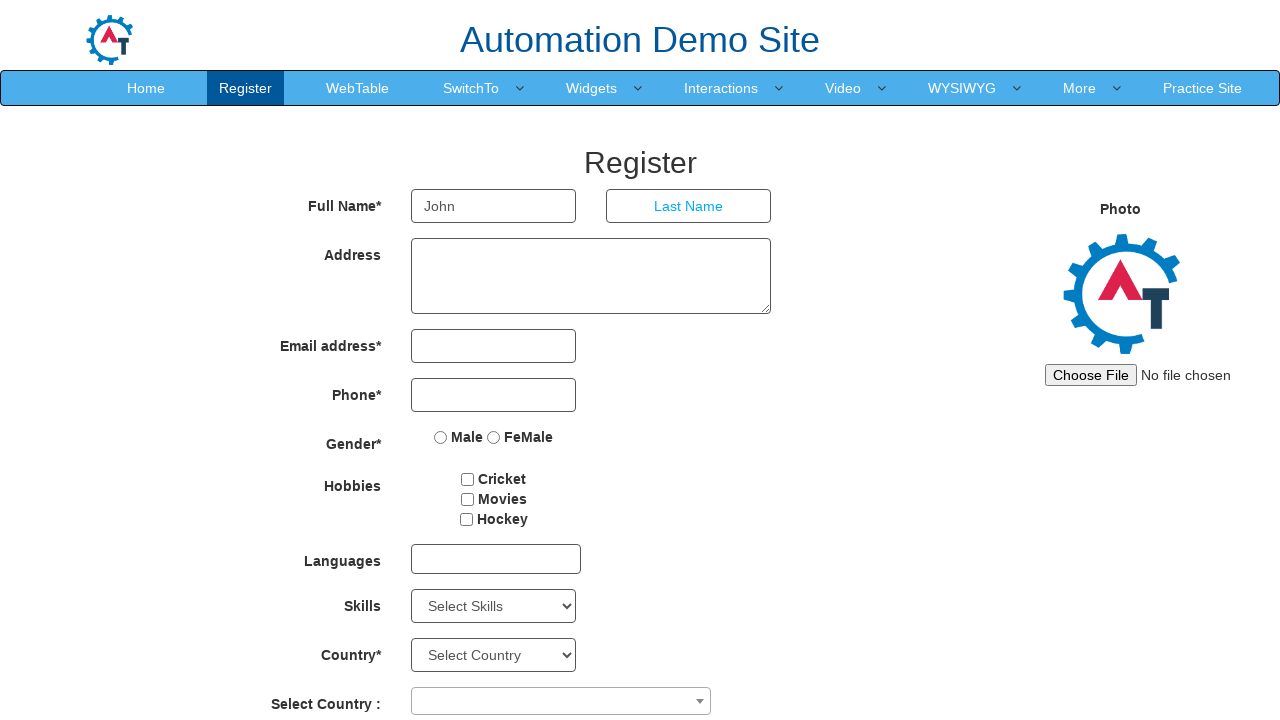

Filled last name field with 'Smith' on //input[@ng-model='LastName']
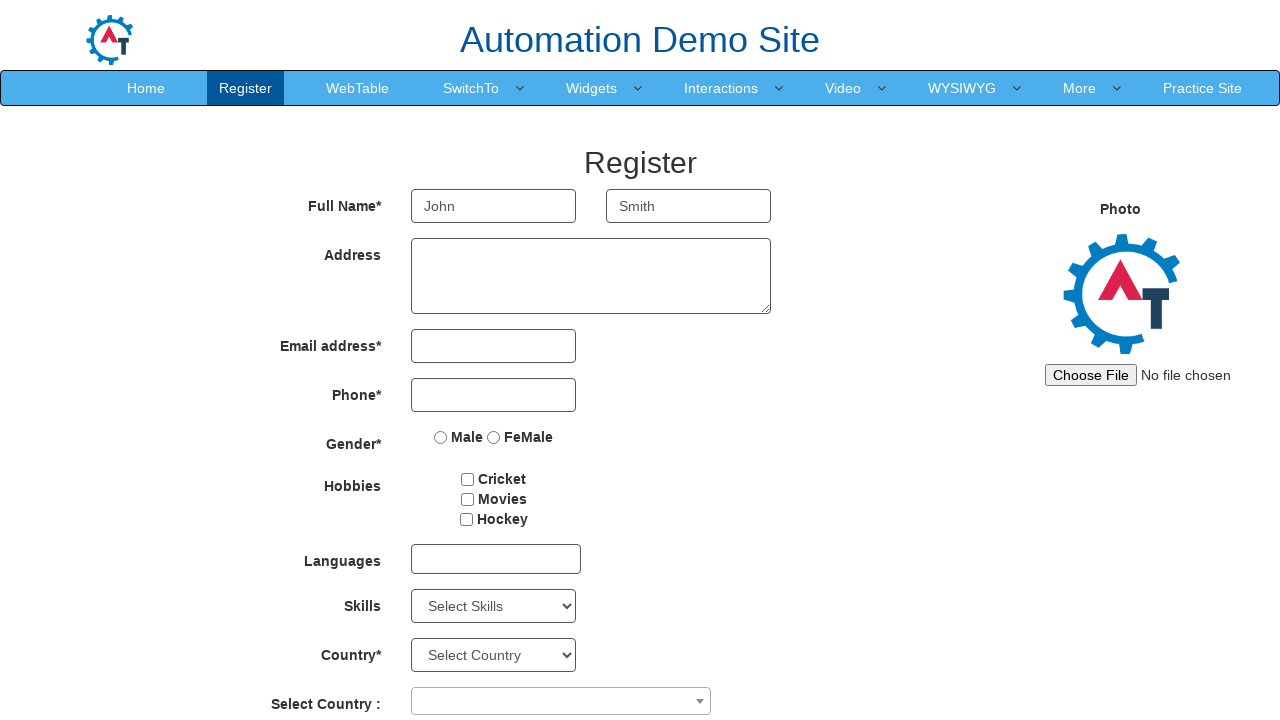

Filled address field with '123 Main Street, New York' on //textarea[@ng-model='Adress']
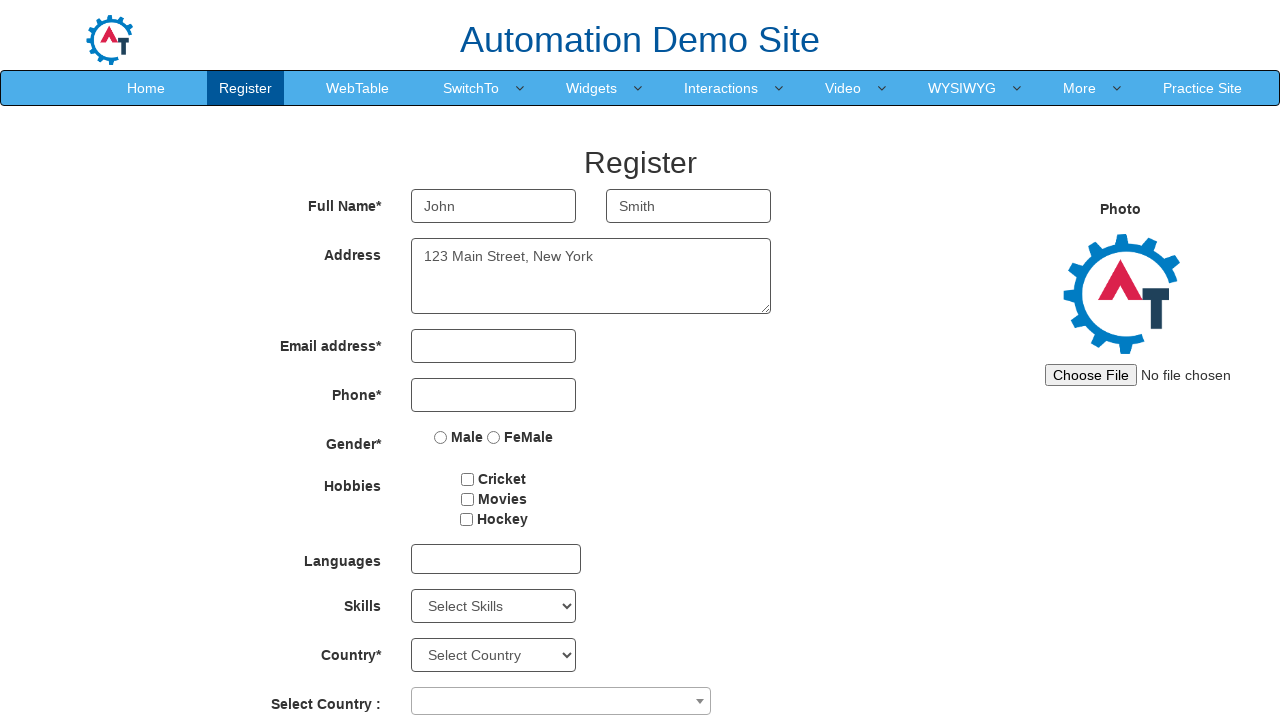

Filled email field with 'john.smith@example.com' on #eid input
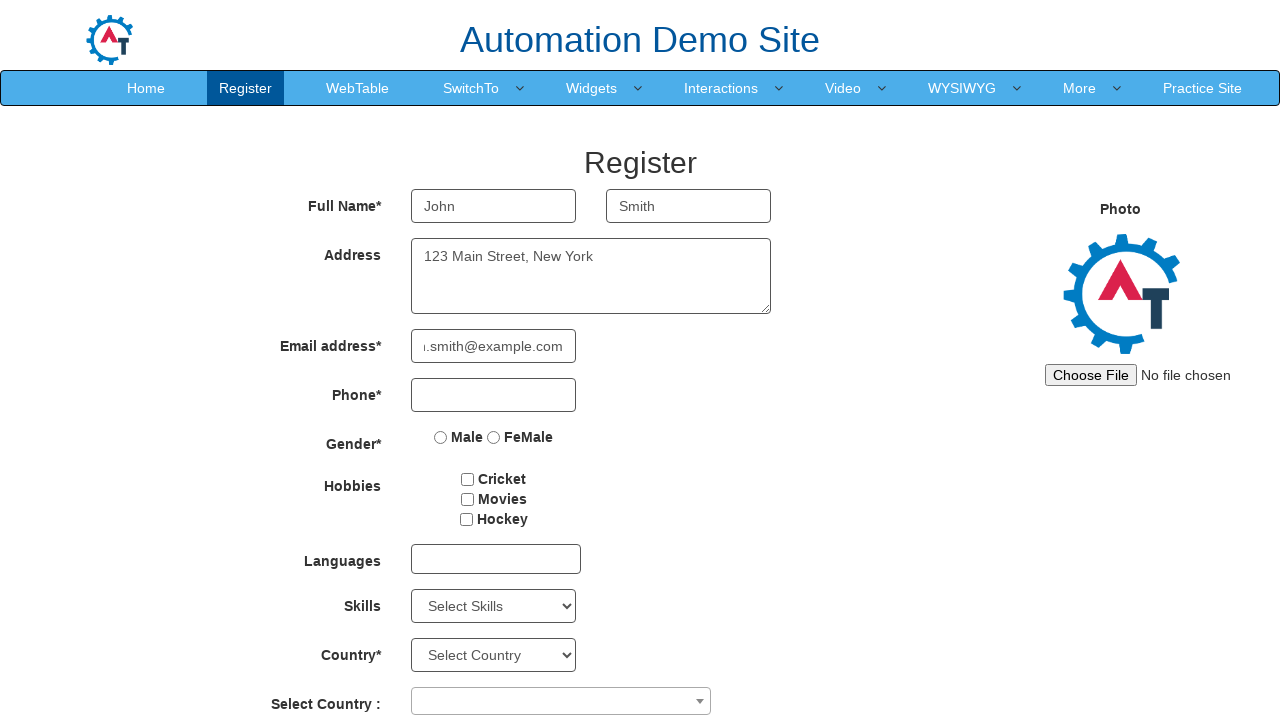

Filled phone number field with '5551234567' on //input[@ng-model='Phone']
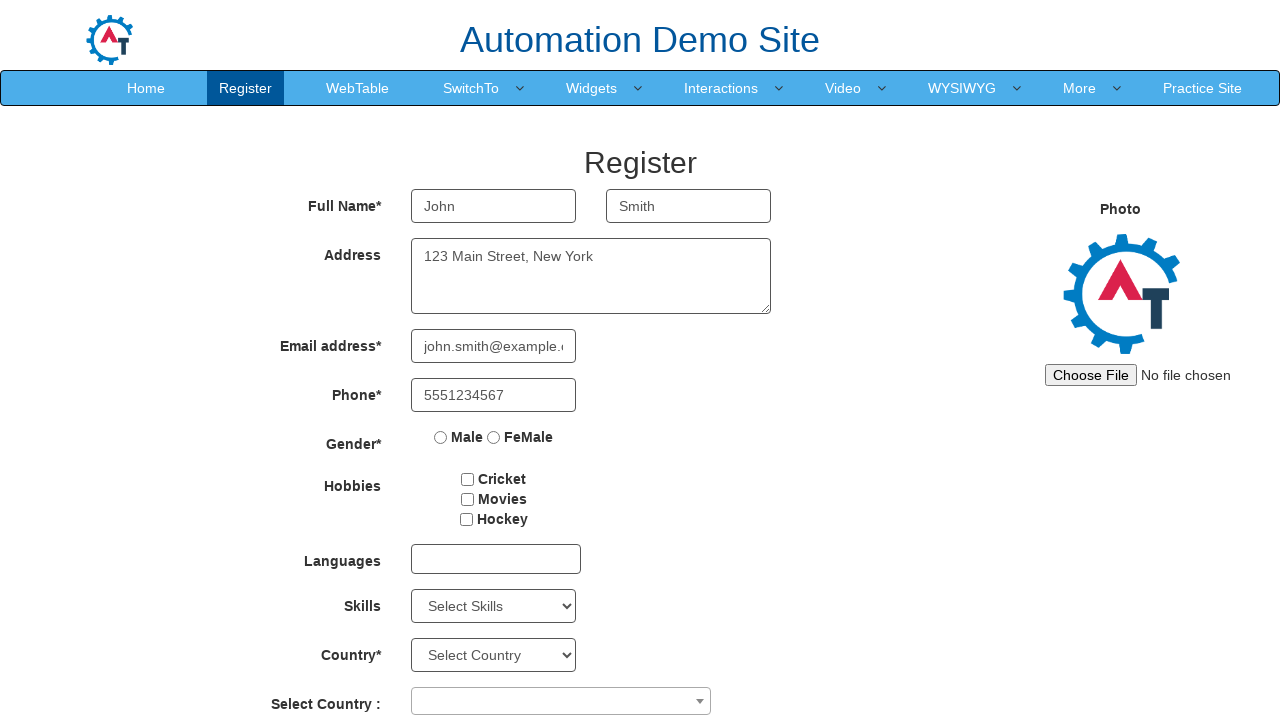

Filled password field on #firstpassword
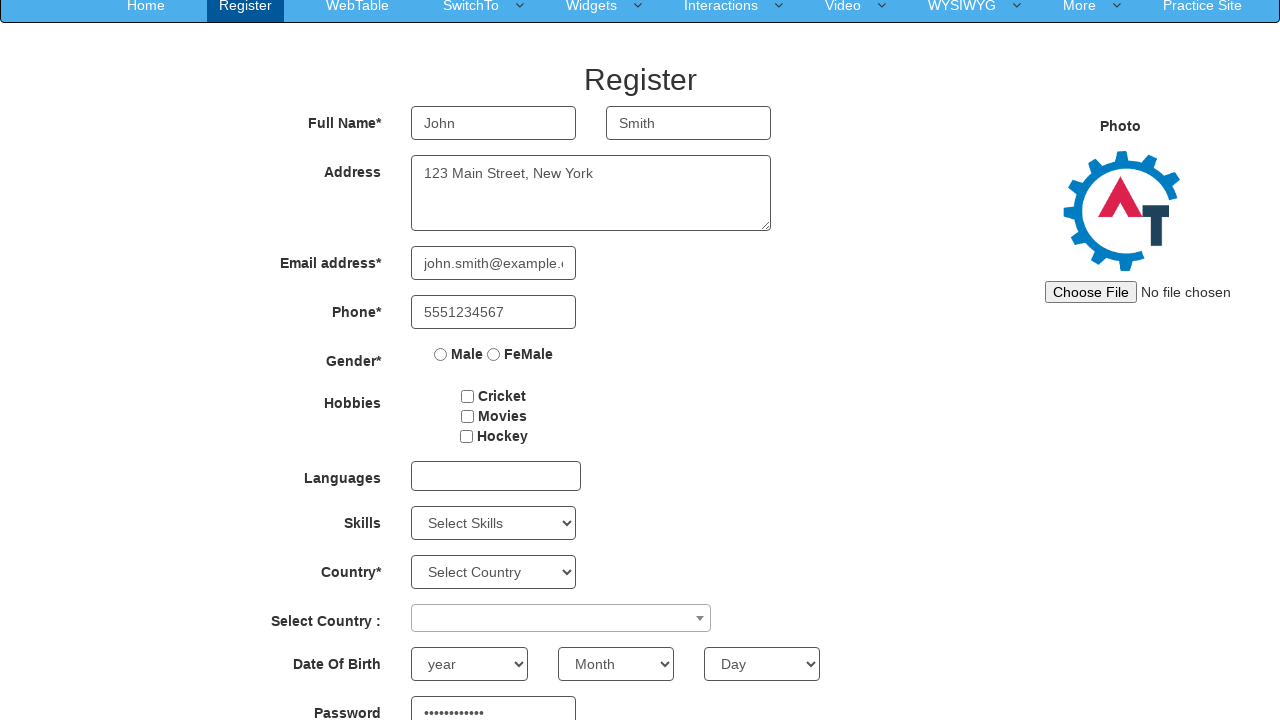

Filled confirm password field on #secondpassword
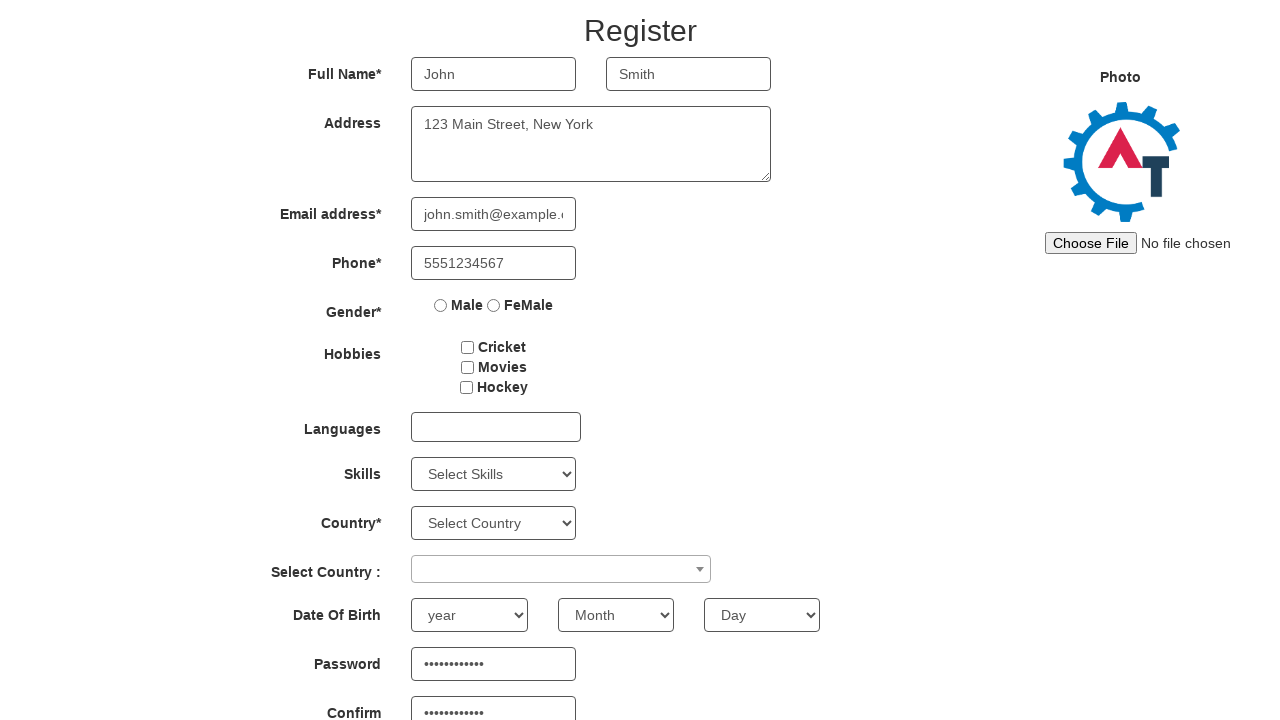

Waited 1 second before page refresh
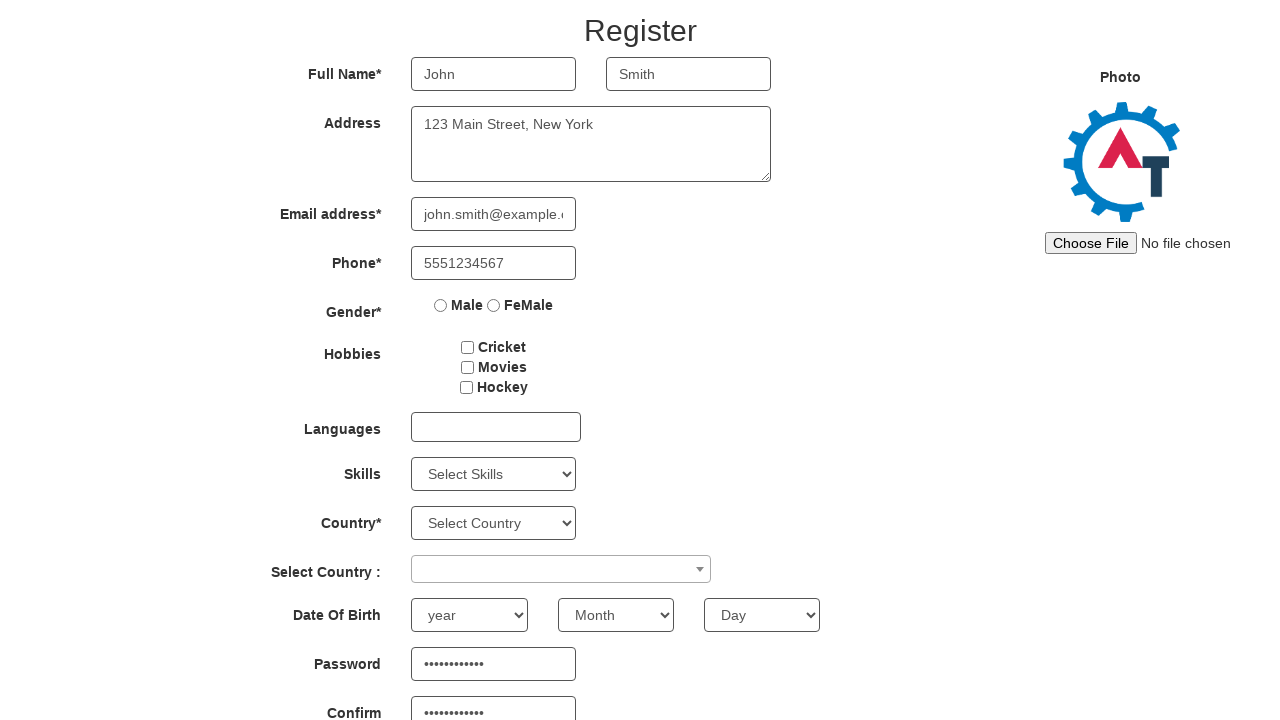

Page reloaded for next form iteration
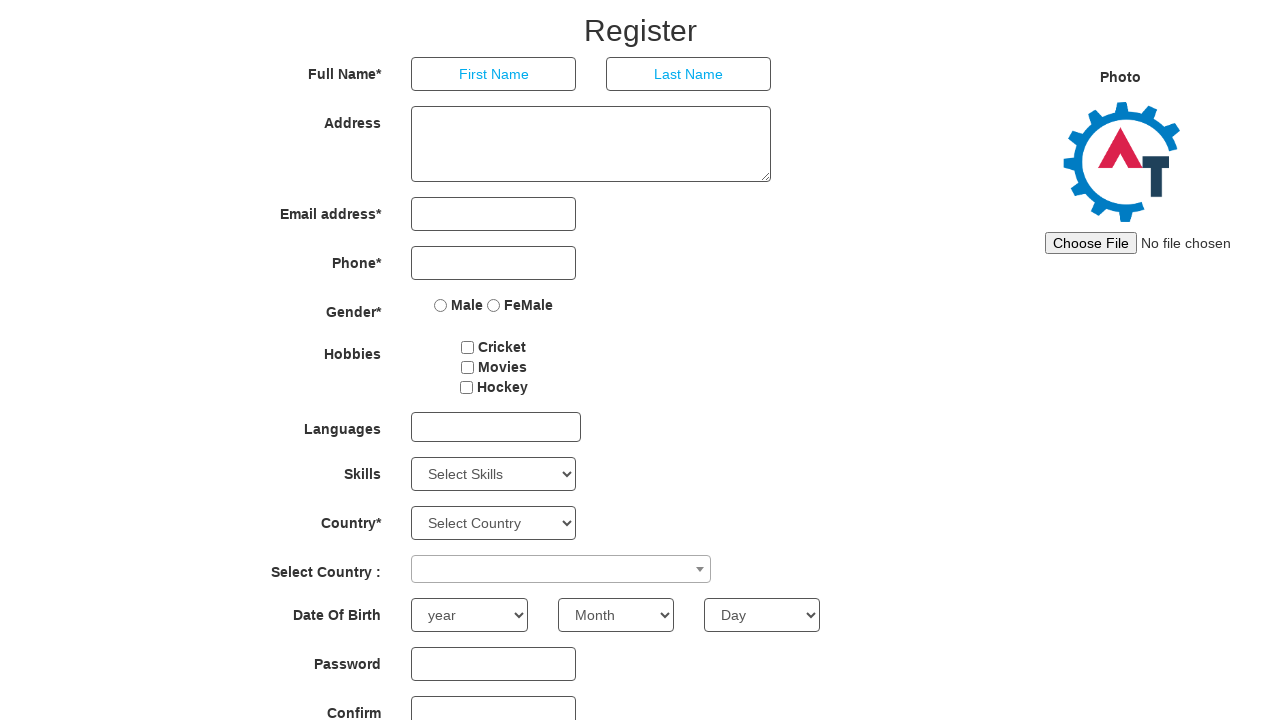

Page loaded and network idle state reached after reload
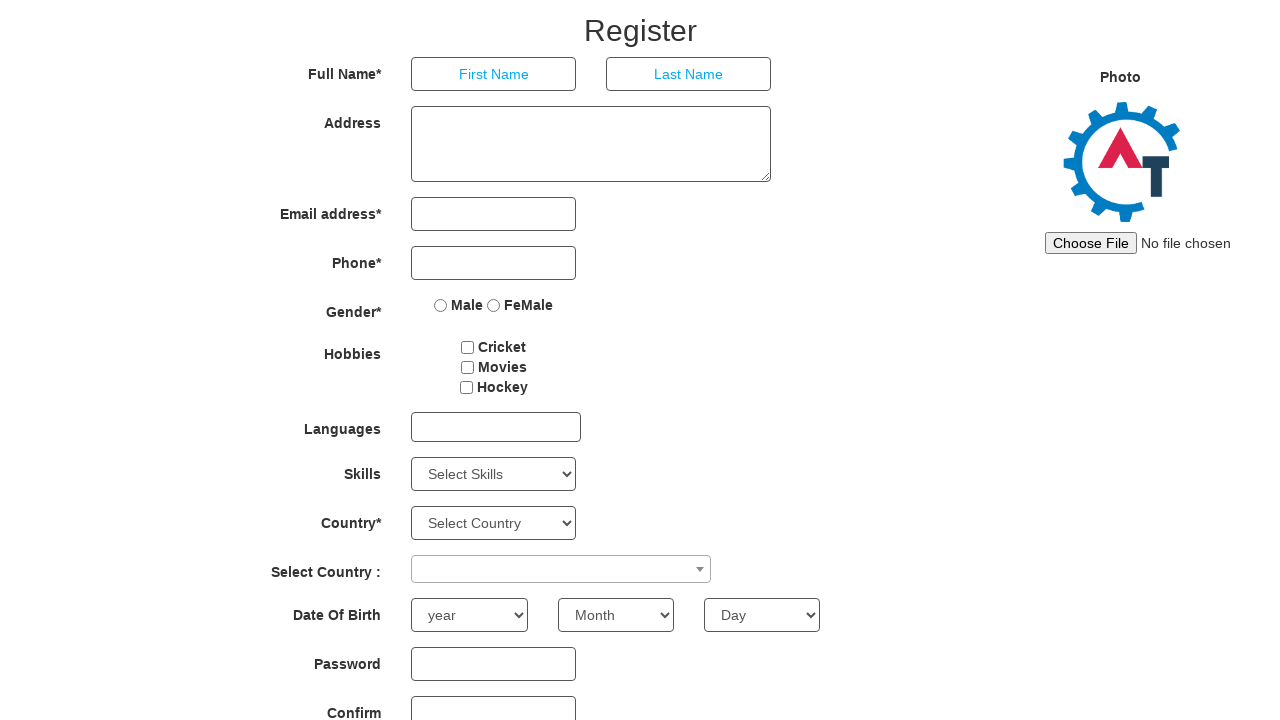

Filled first name field with 'Sarah' on //input[@ng-model='FirstName']
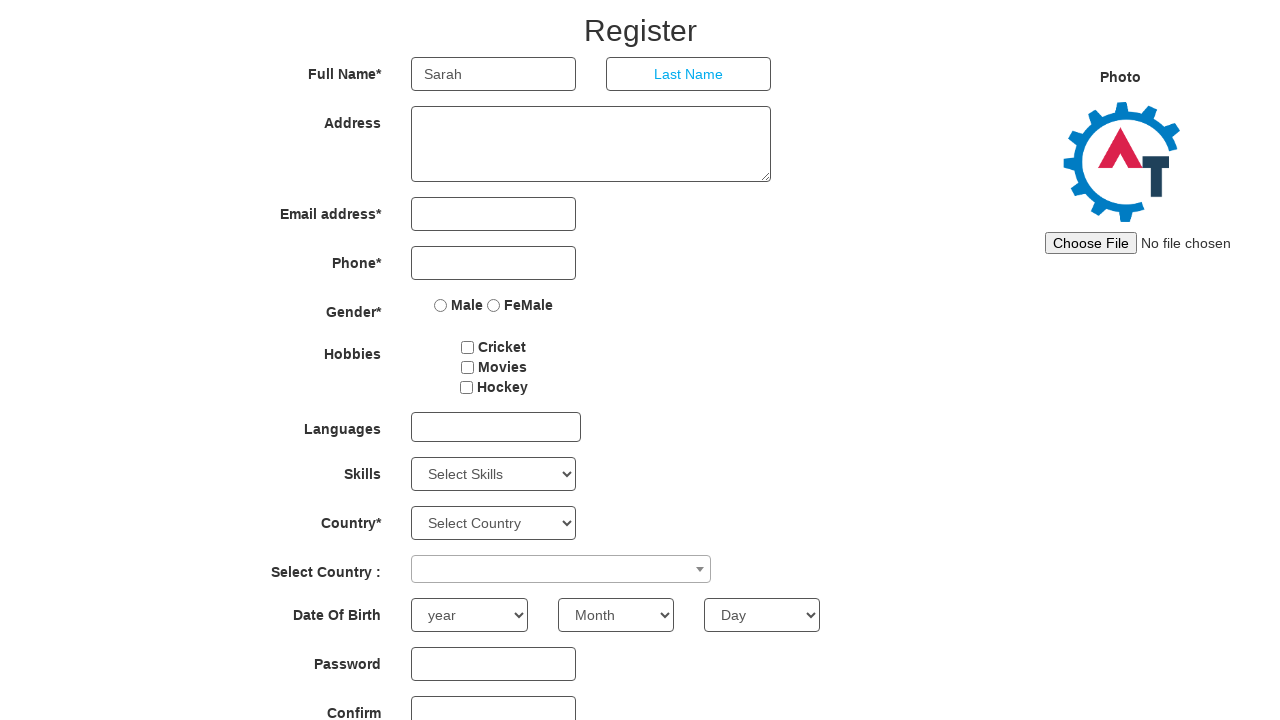

Filled last name field with 'Johnson' on //input[@ng-model='LastName']
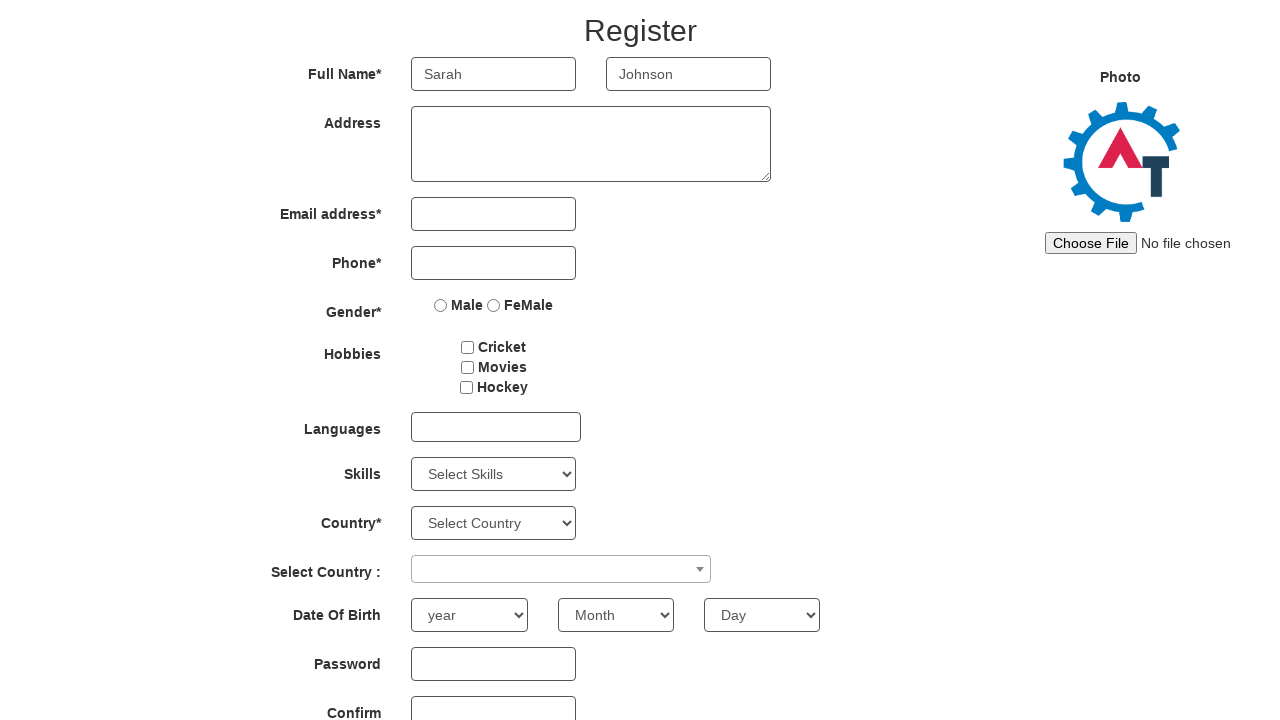

Filled address field with '456 Oak Avenue, Chicago' on //textarea[@ng-model='Adress']
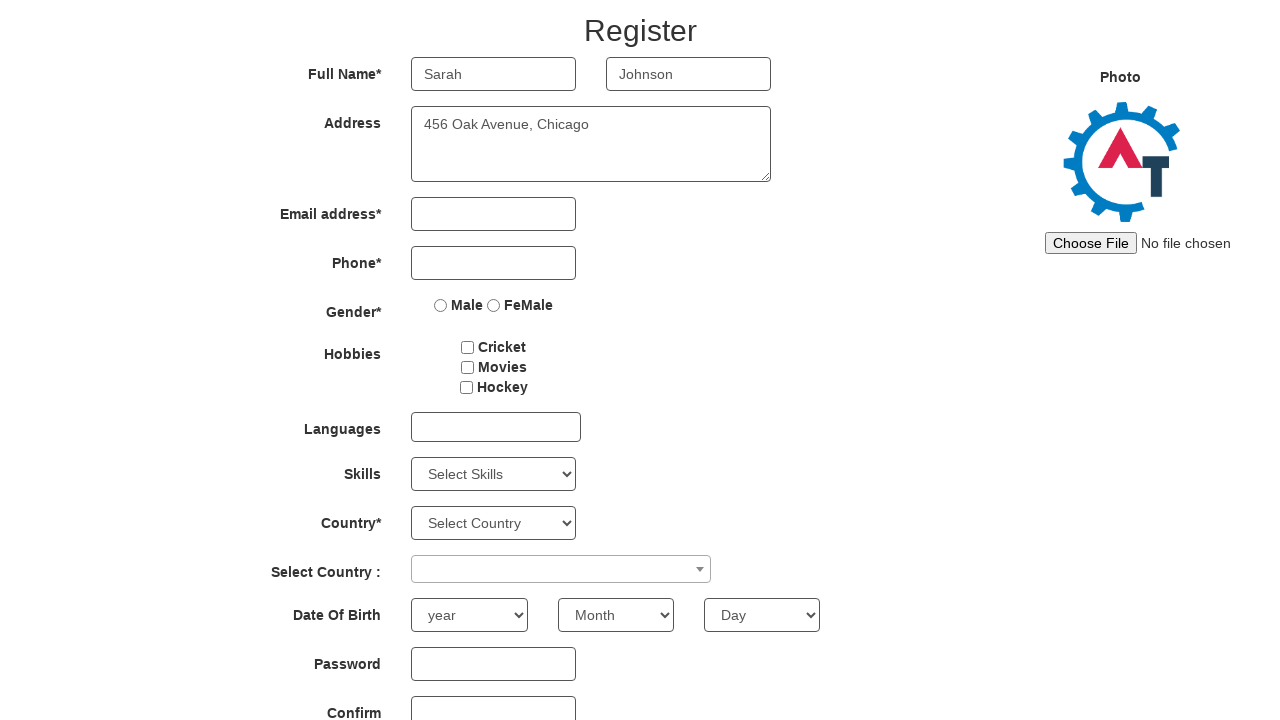

Filled email field with 'sarah.j@example.com' on #eid input
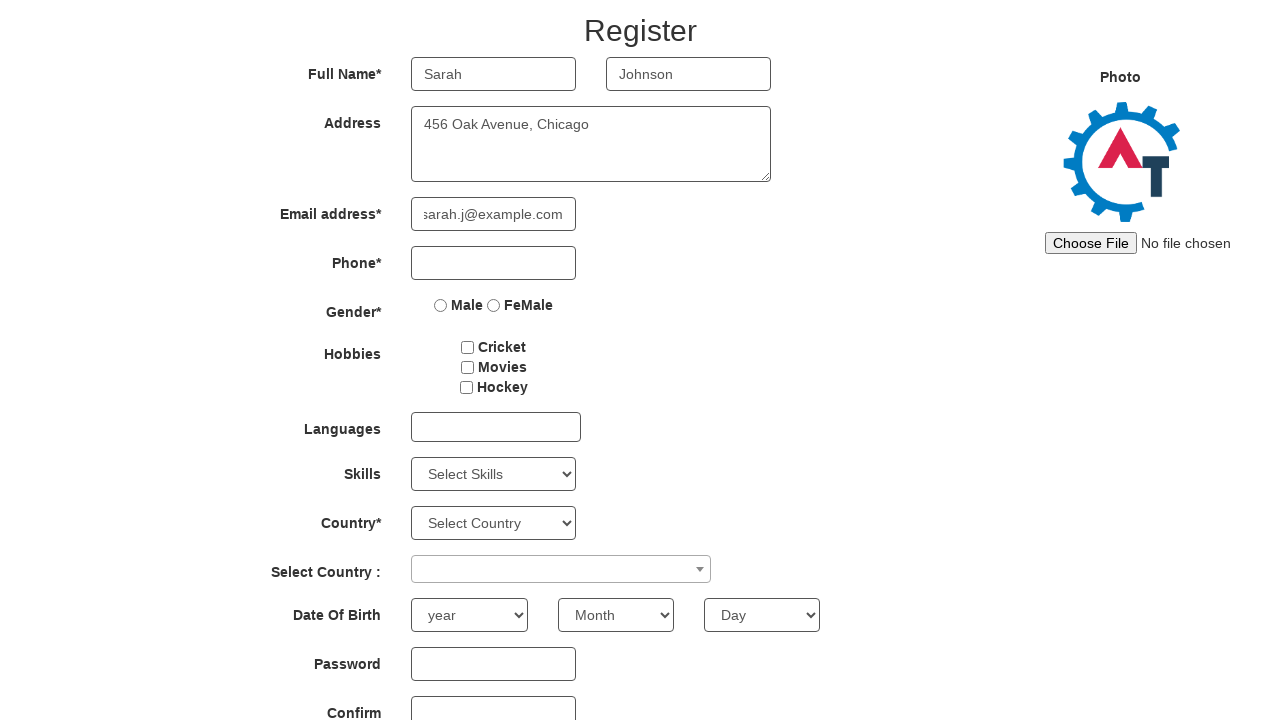

Filled phone number field with '5559876543' on //input[@ng-model='Phone']
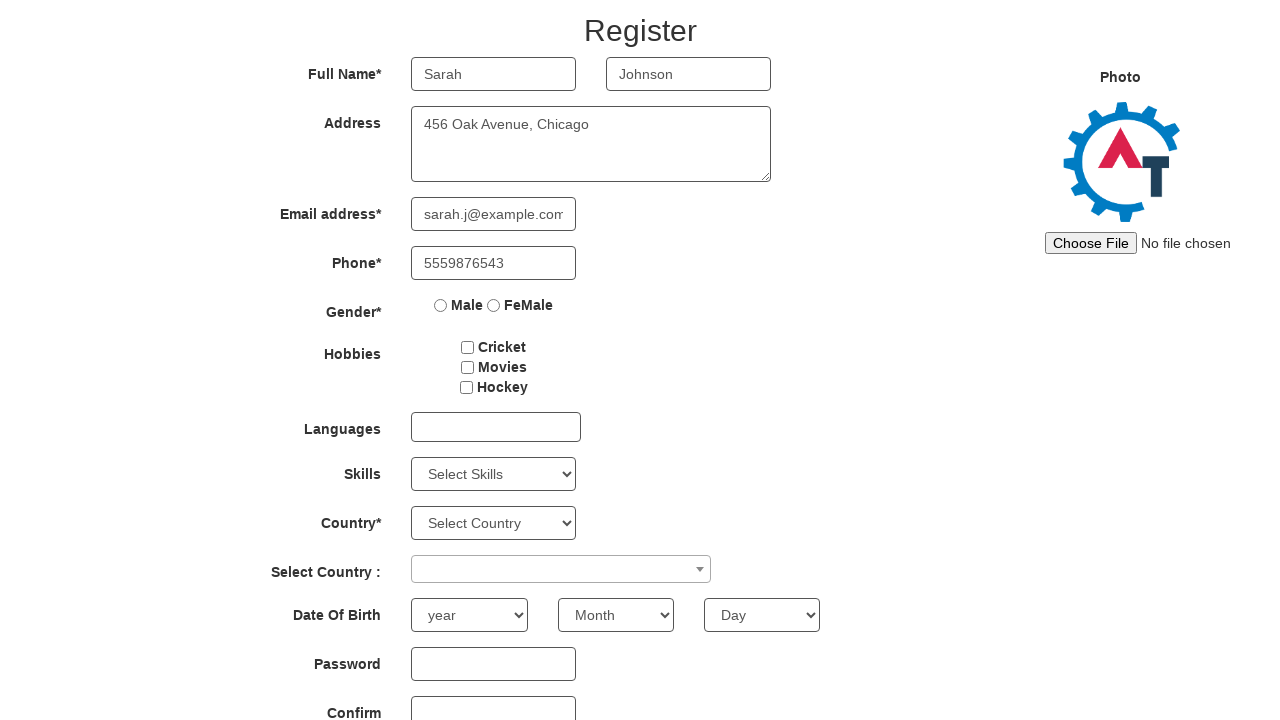

Filled password field on #firstpassword
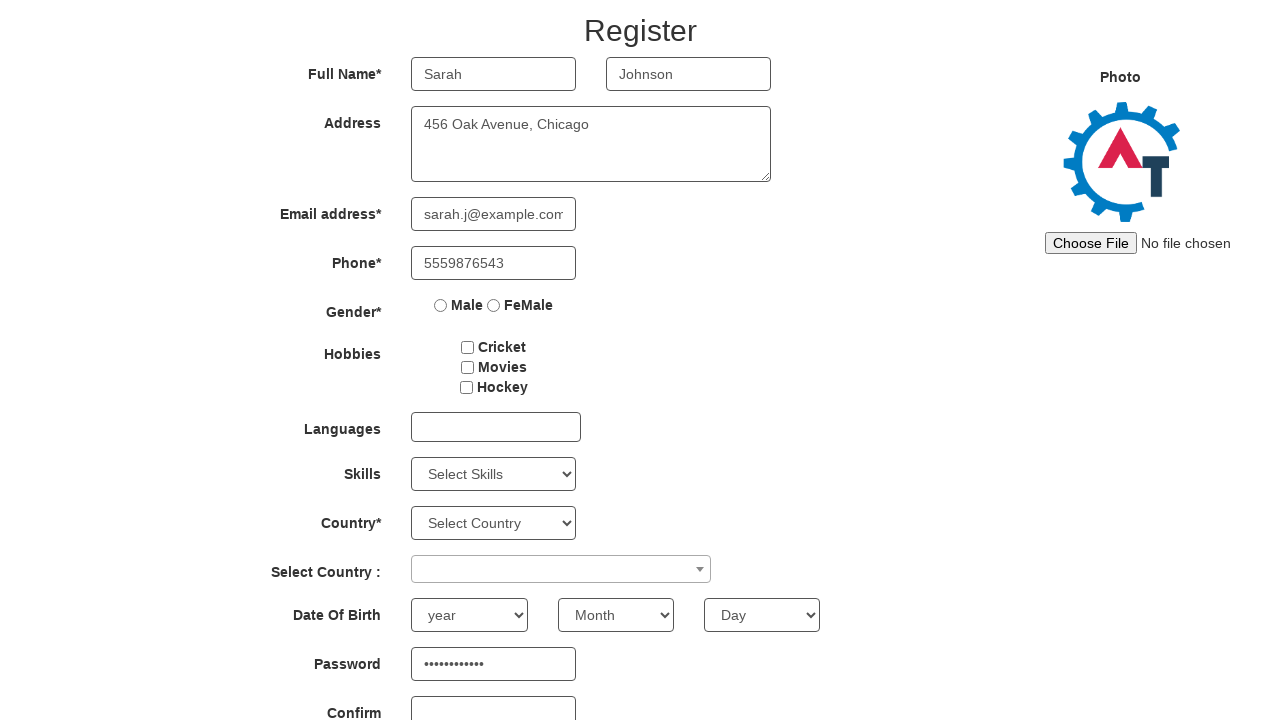

Filled confirm password field on #secondpassword
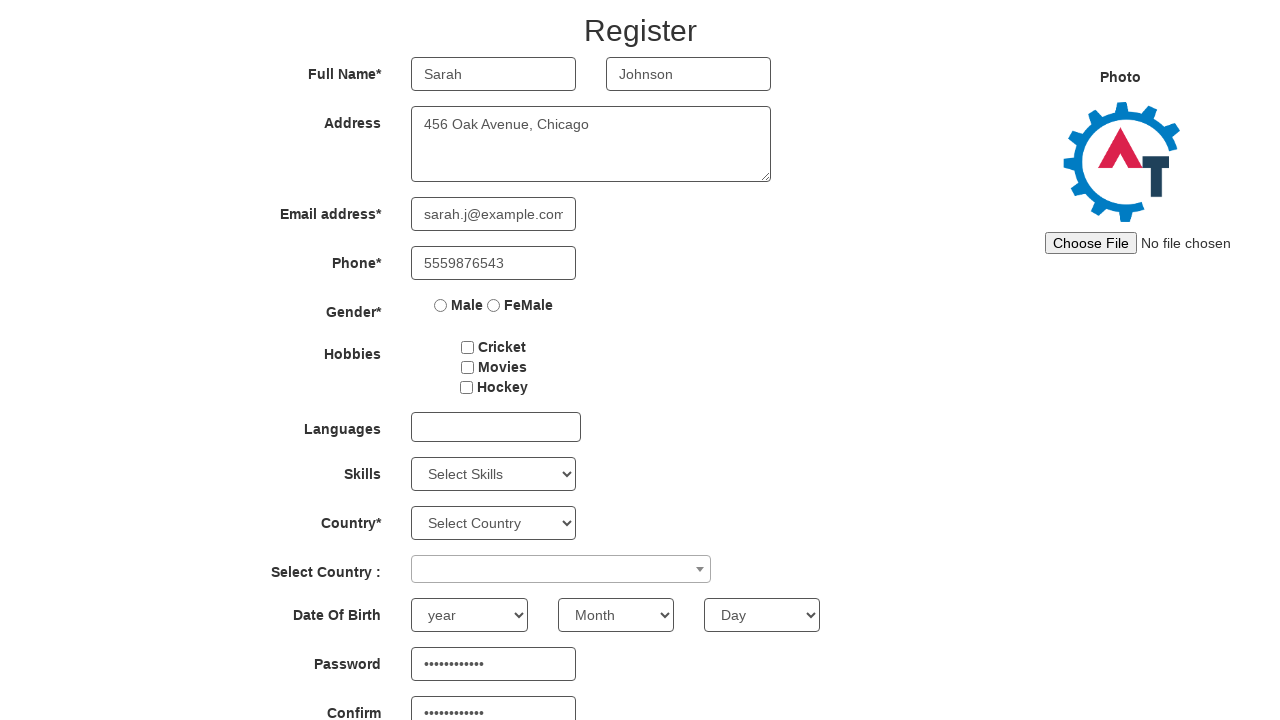

Waited 1 second before page refresh
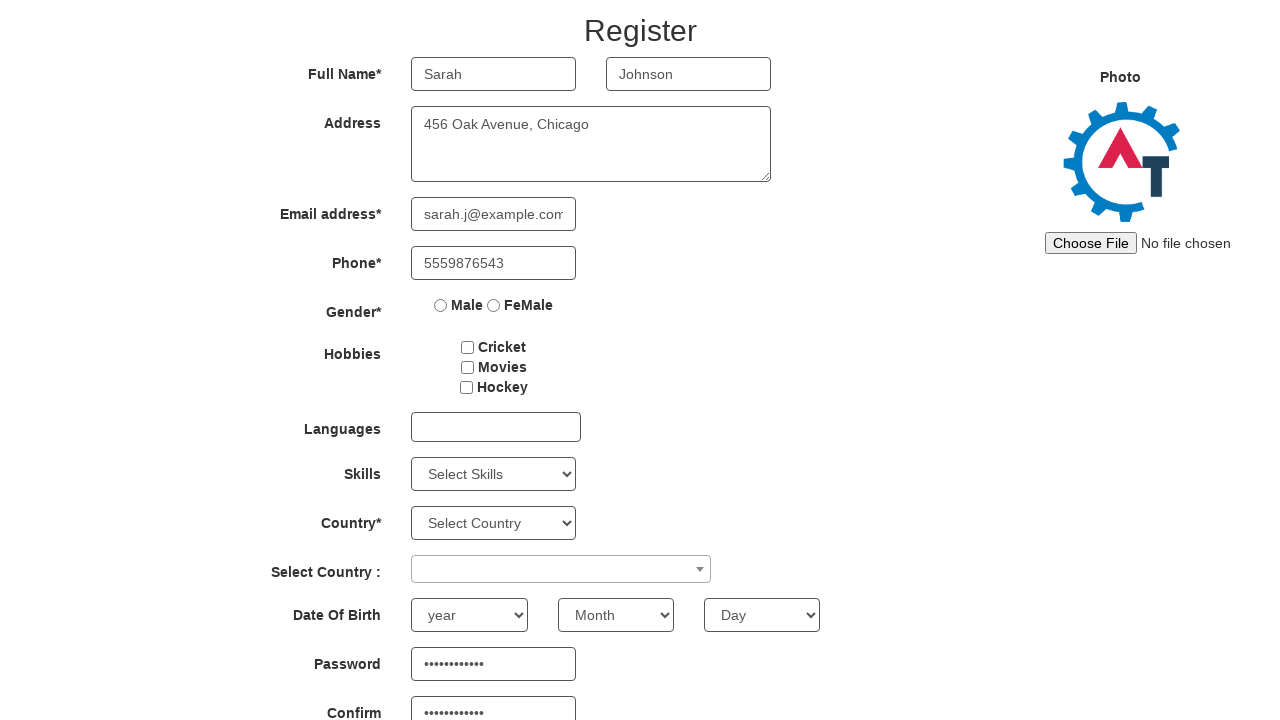

Page reloaded for next form iteration
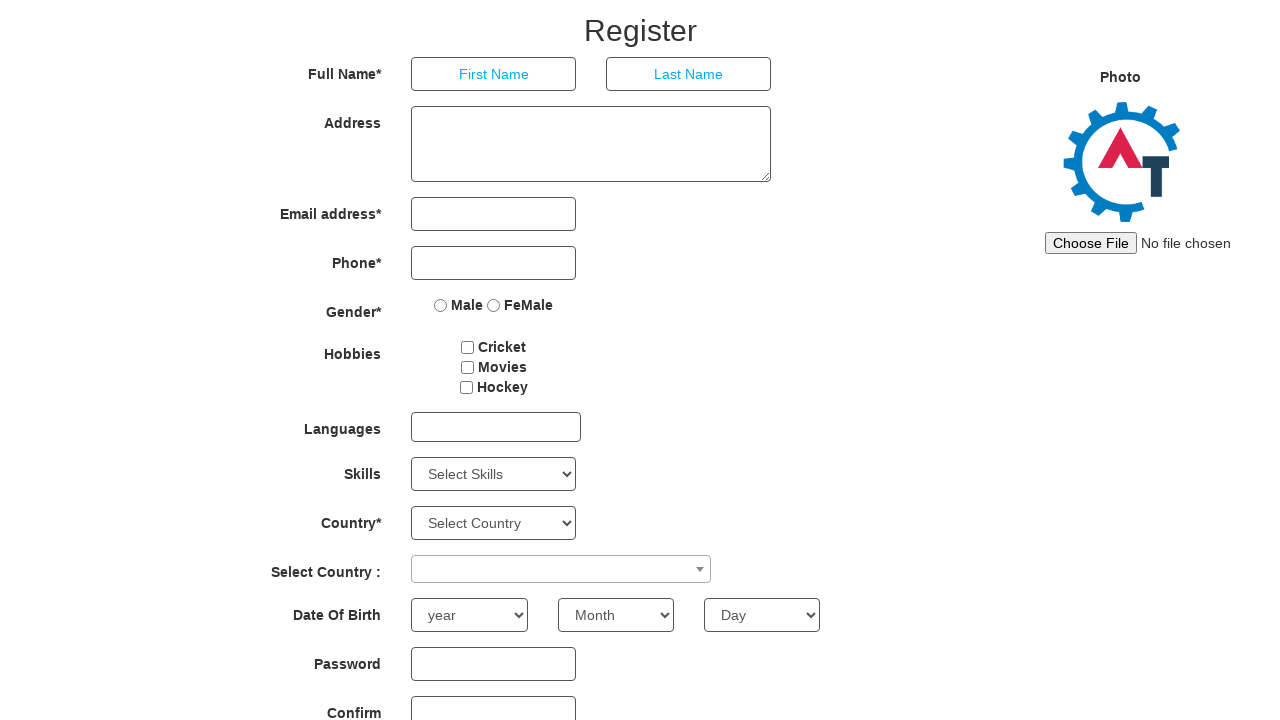

Page loaded and network idle state reached after reload
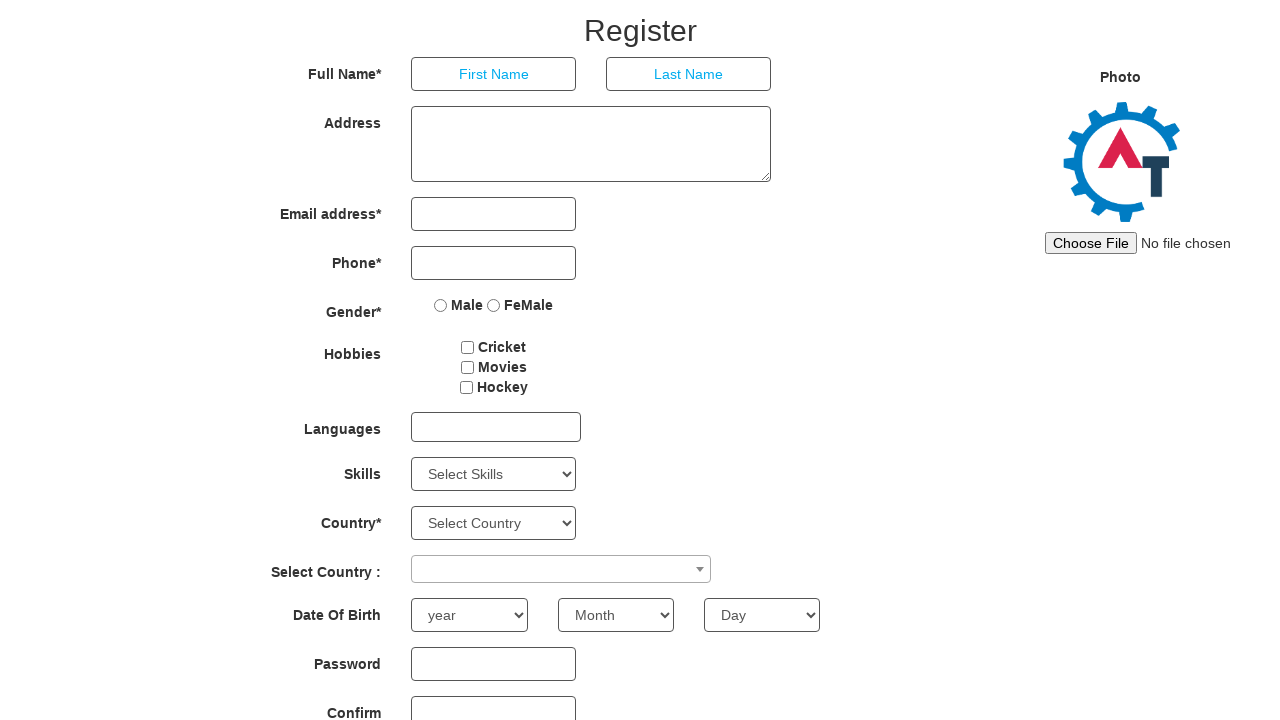

Filled first name field with 'Michael' on //input[@ng-model='FirstName']
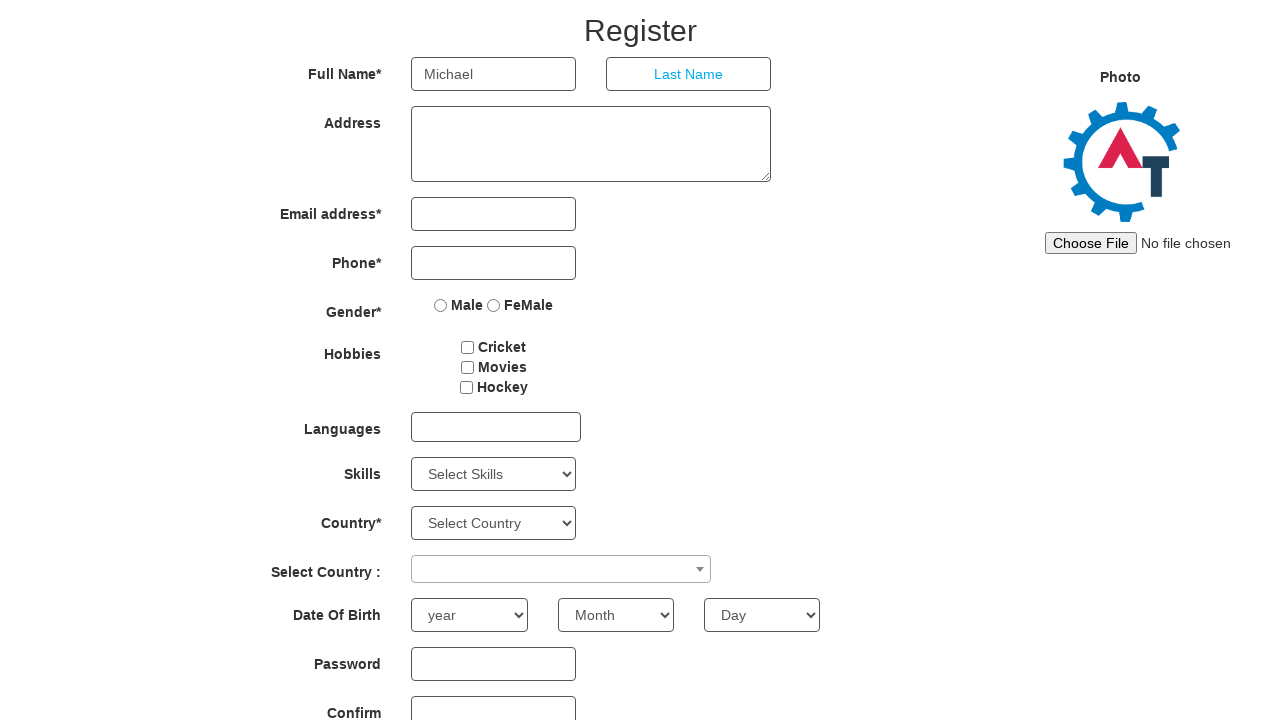

Filled last name field with 'Williams' on //input[@ng-model='LastName']
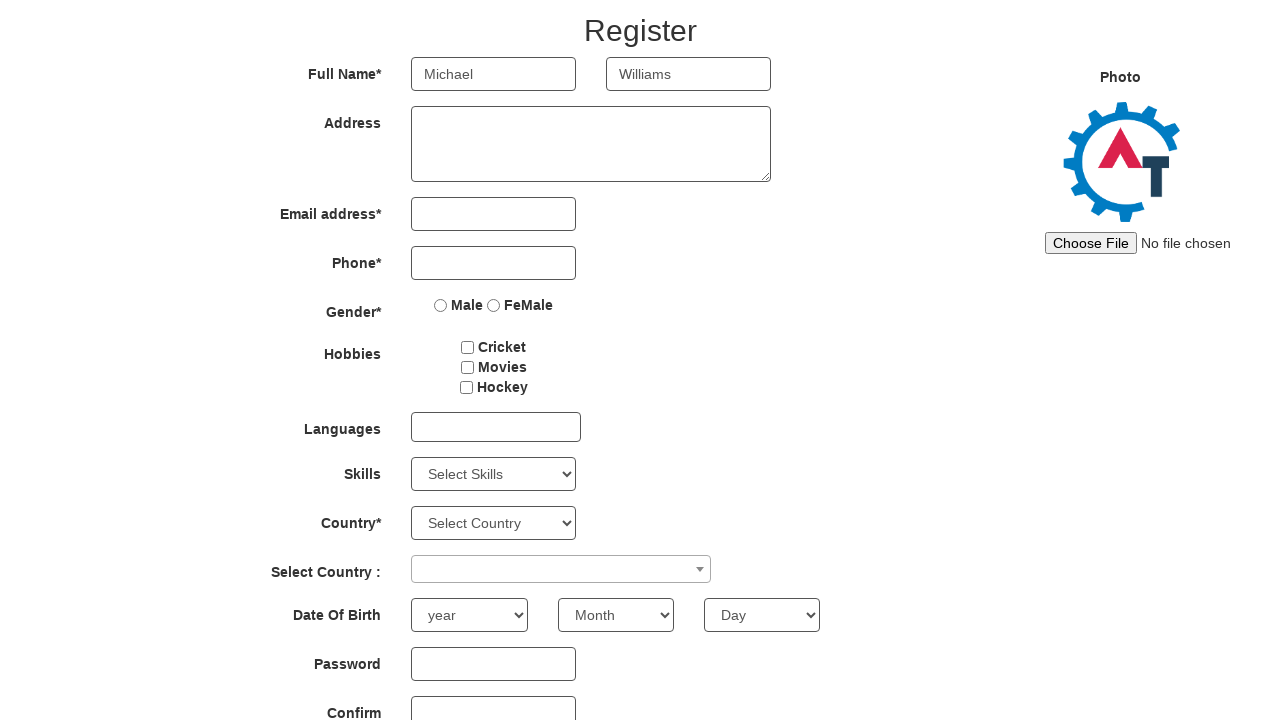

Filled address field with '789 Pine Road, Los Angeles' on //textarea[@ng-model='Adress']
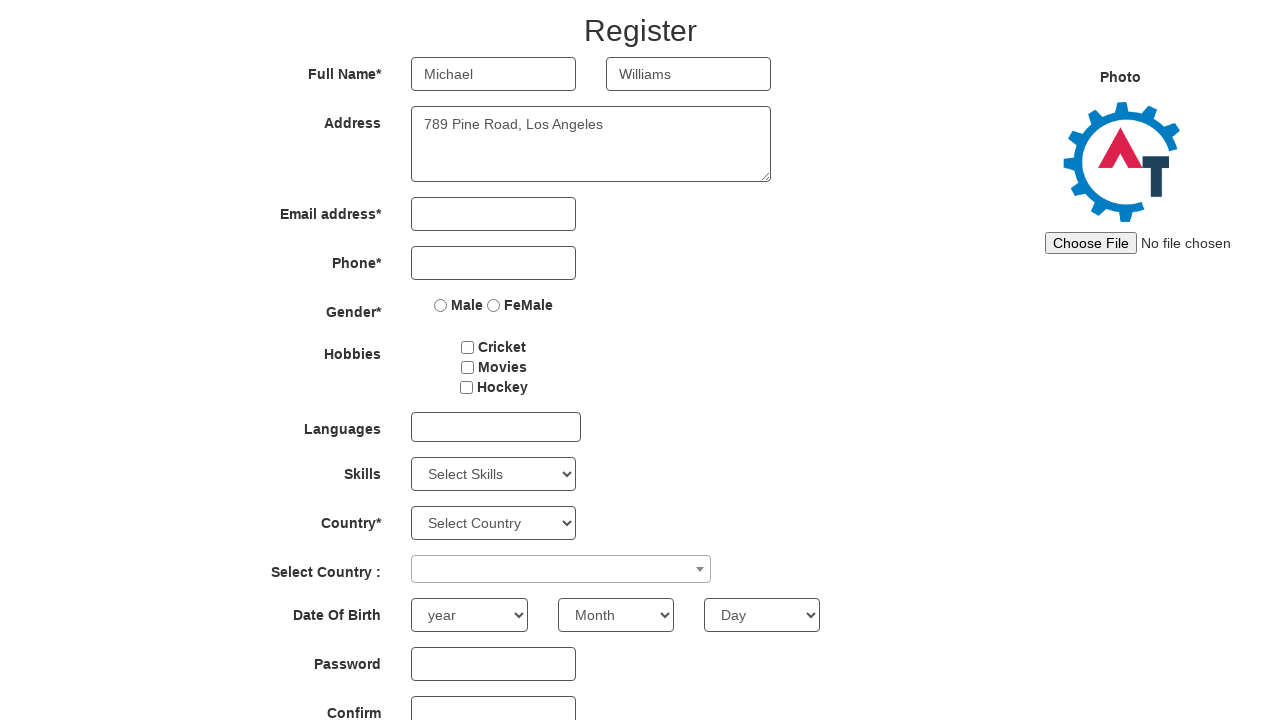

Filled email field with 'm.williams@example.com' on #eid input
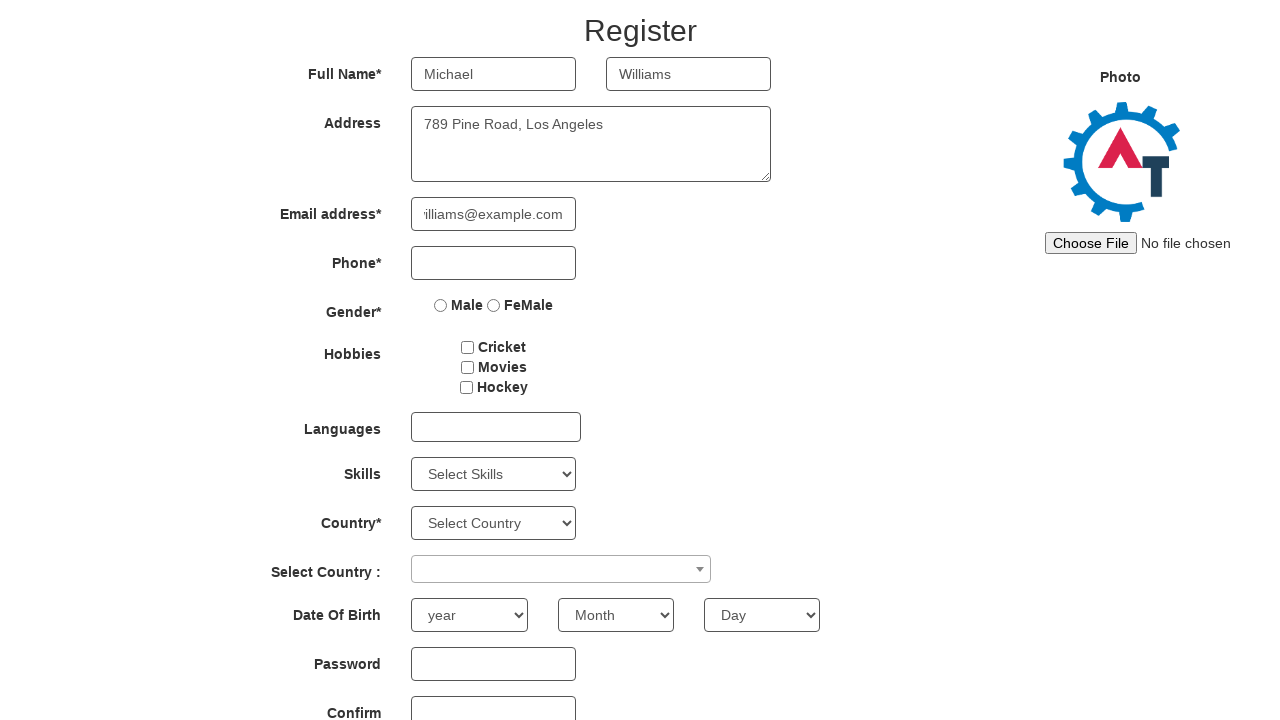

Filled phone number field with '5554567890' on //input[@ng-model='Phone']
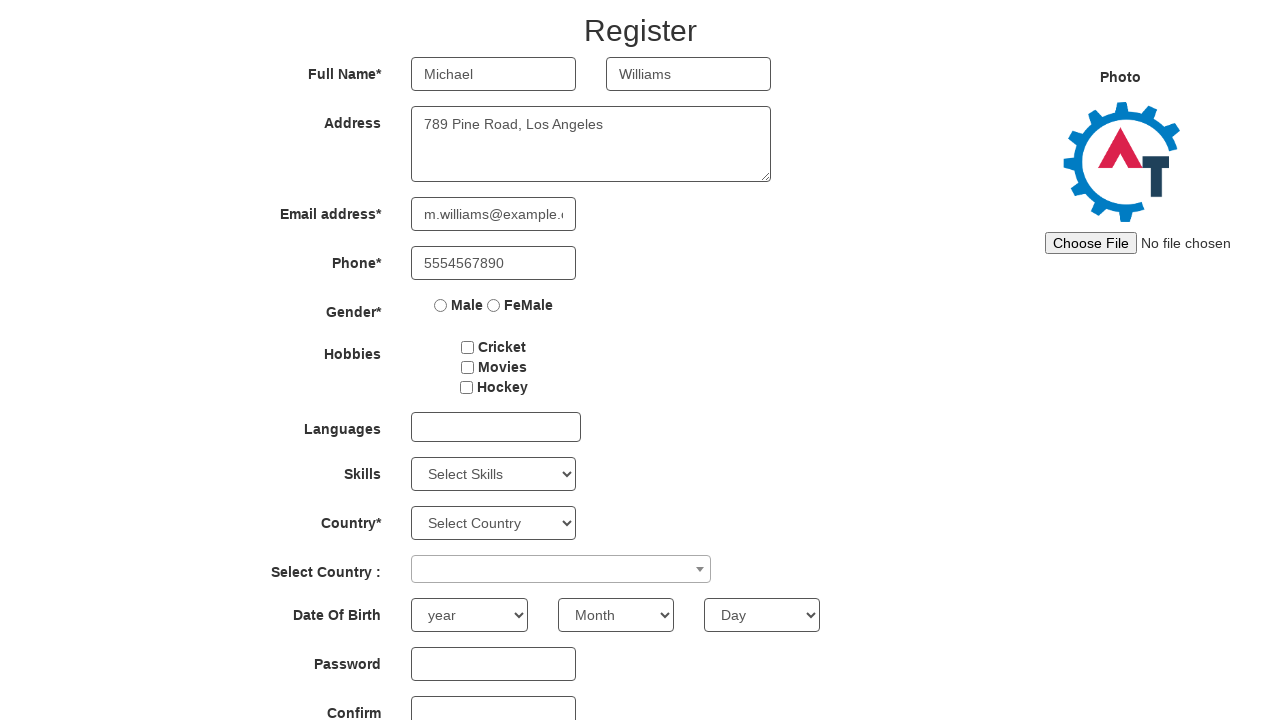

Filled password field on #firstpassword
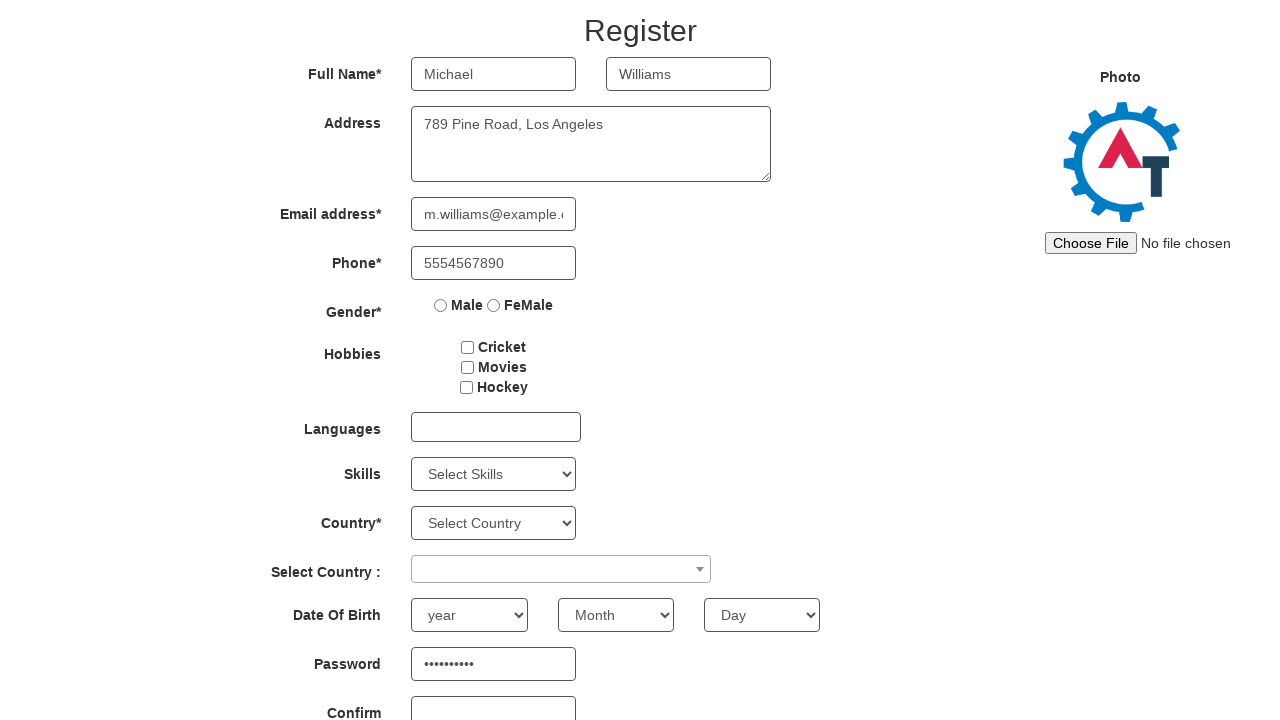

Filled confirm password field on #secondpassword
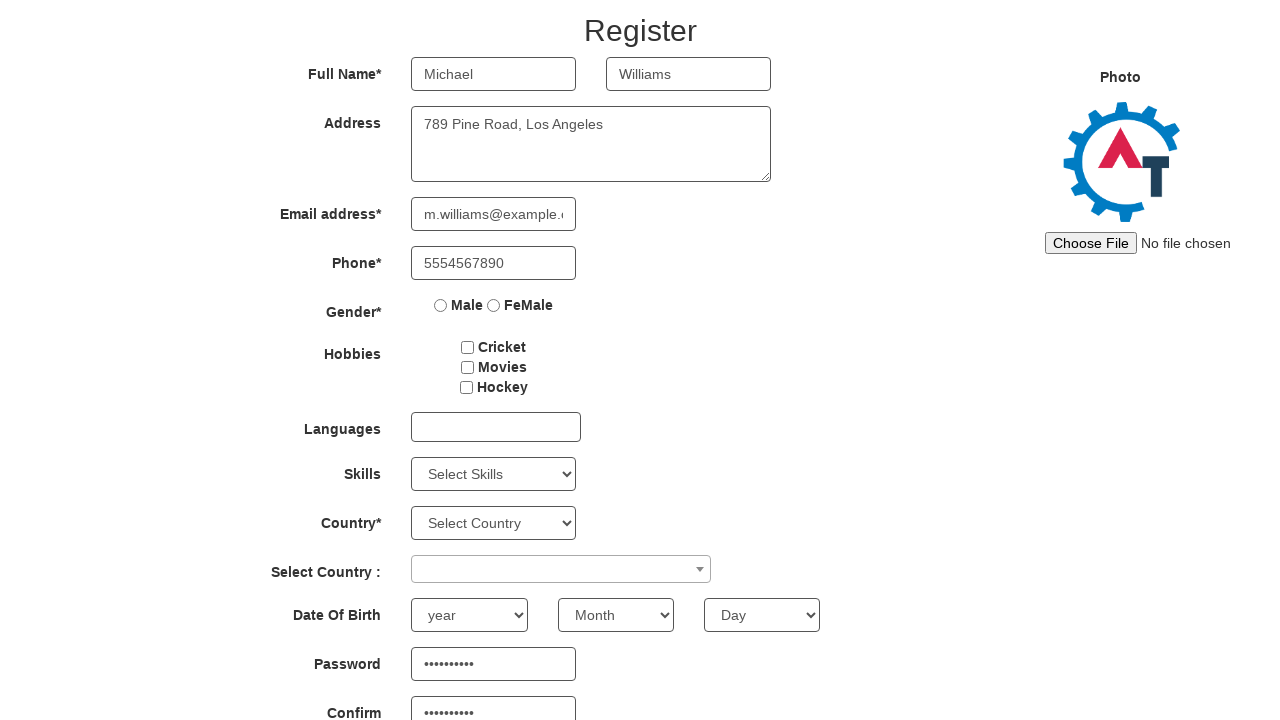

Waited 1 second before page refresh
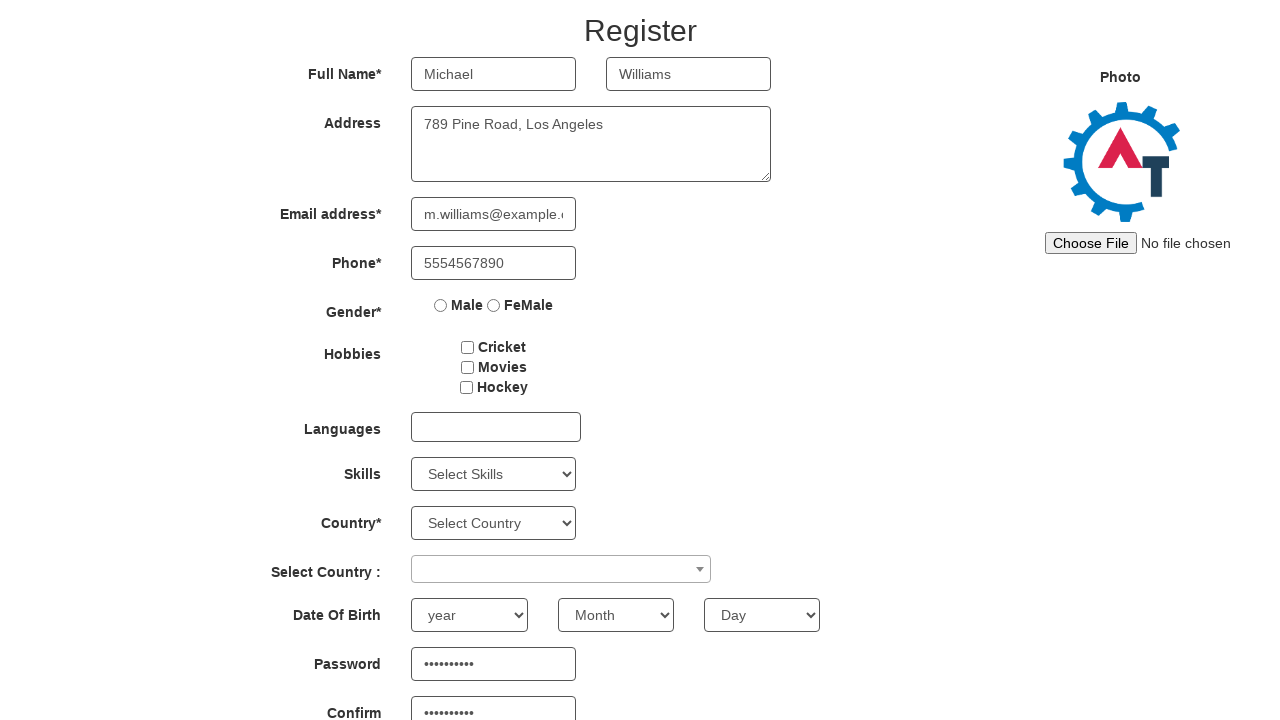

Page reloaded for next form iteration
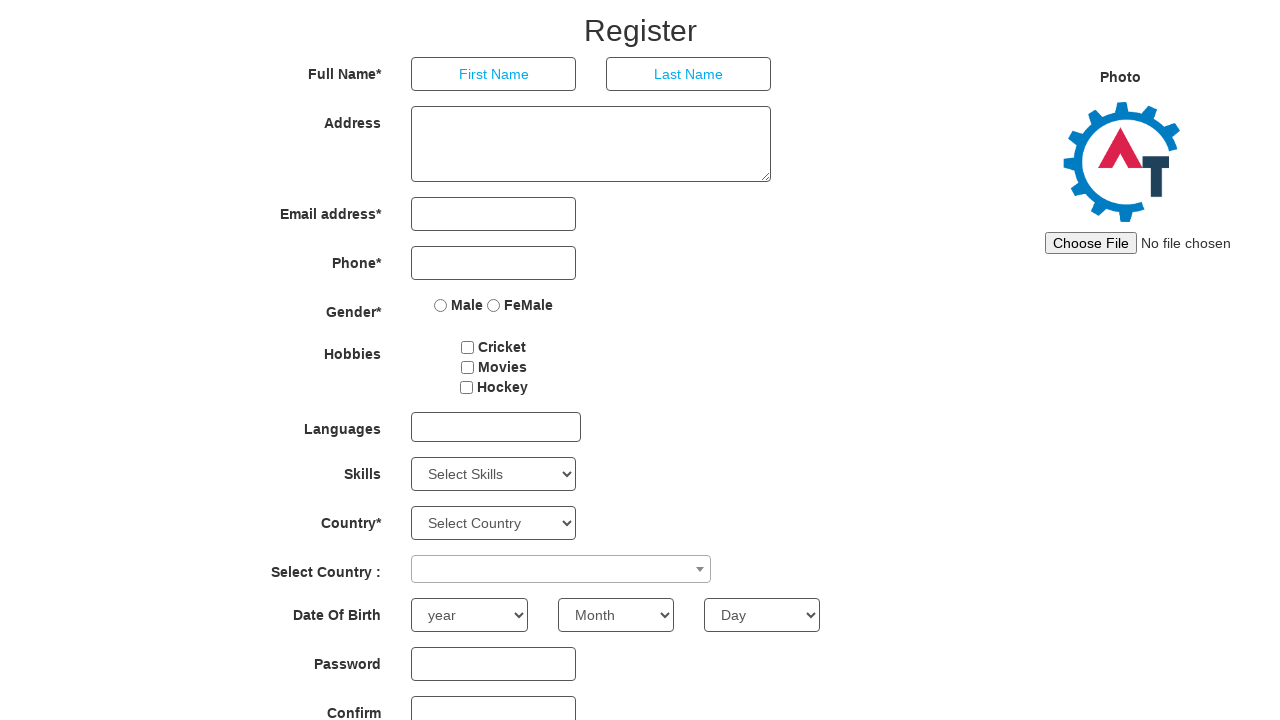

Page loaded and network idle state reached after reload
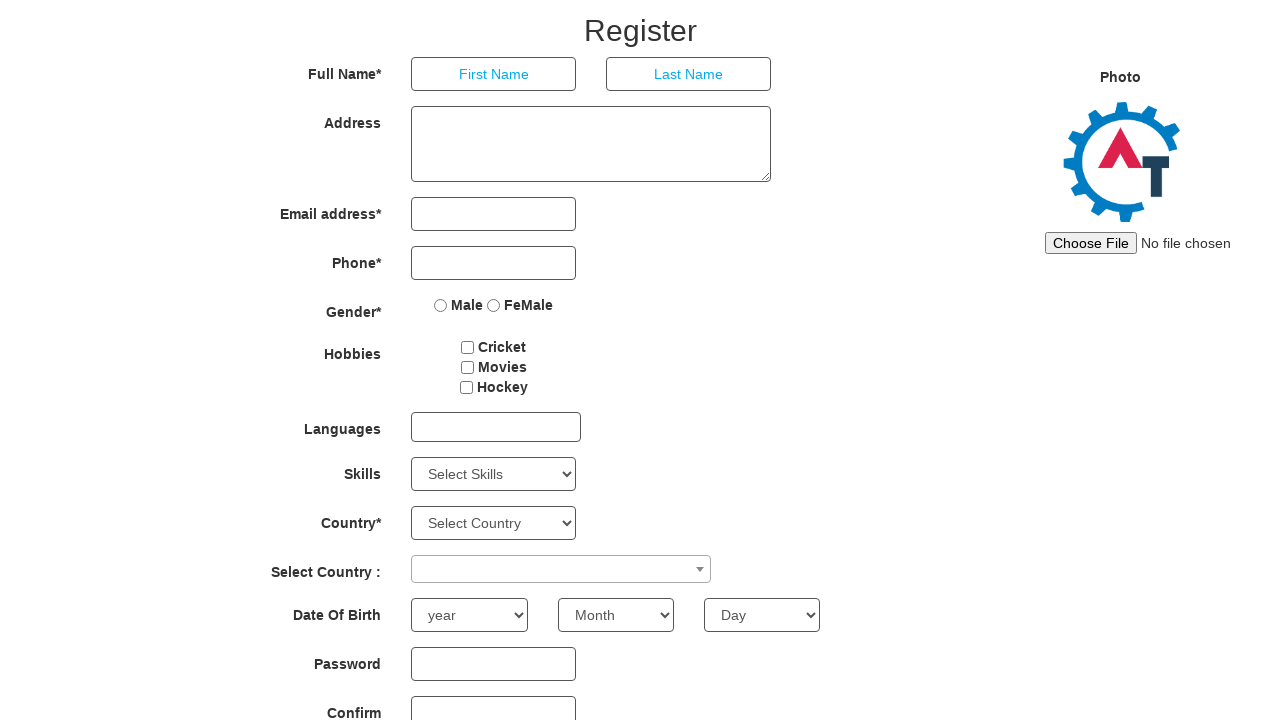

Filled first name field with 'Emily' on //input[@ng-model='FirstName']
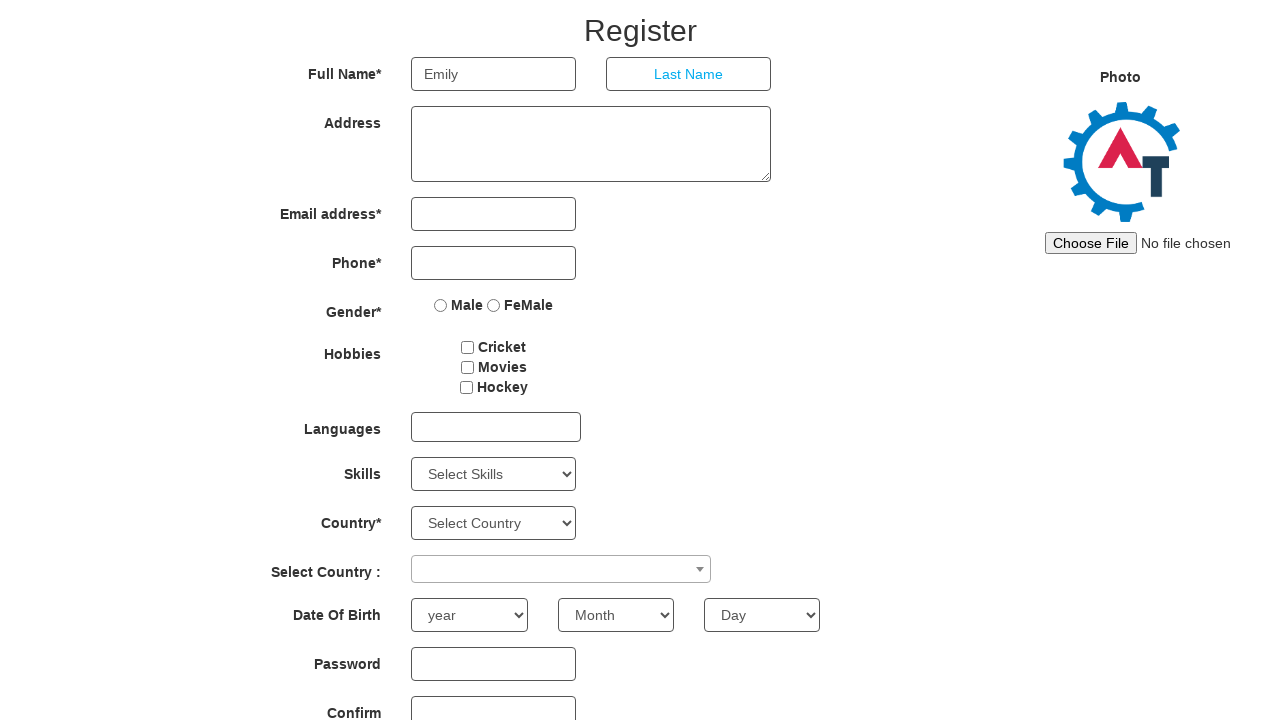

Filled last name field with 'Brown' on //input[@ng-model='LastName']
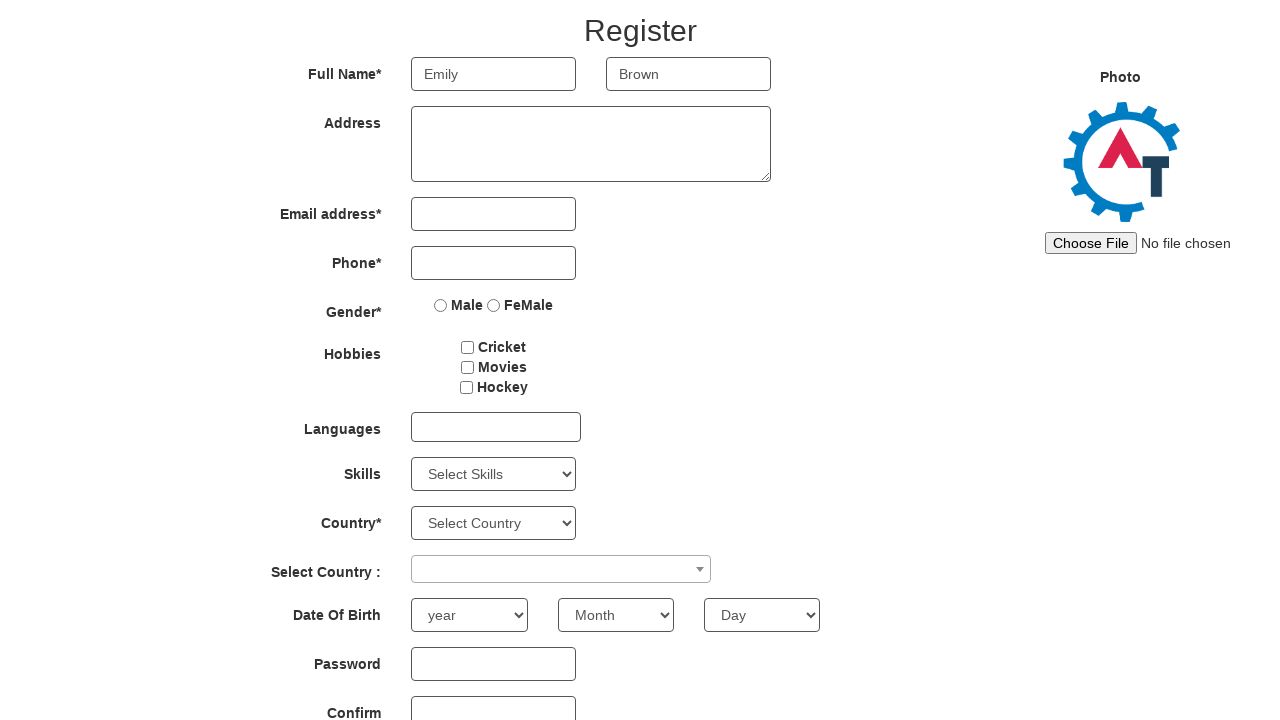

Filled address field with '321 Elm Street, Houston' on //textarea[@ng-model='Adress']
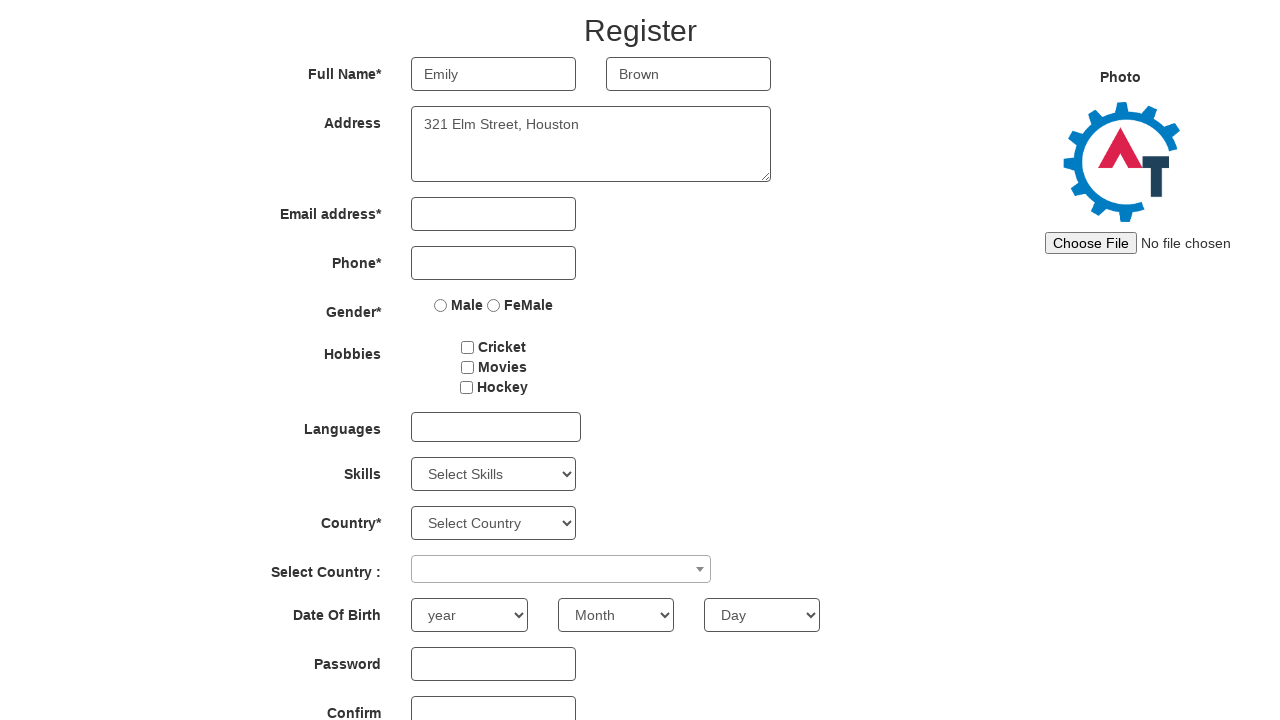

Filled email field with 'emily.b@example.com' on #eid input
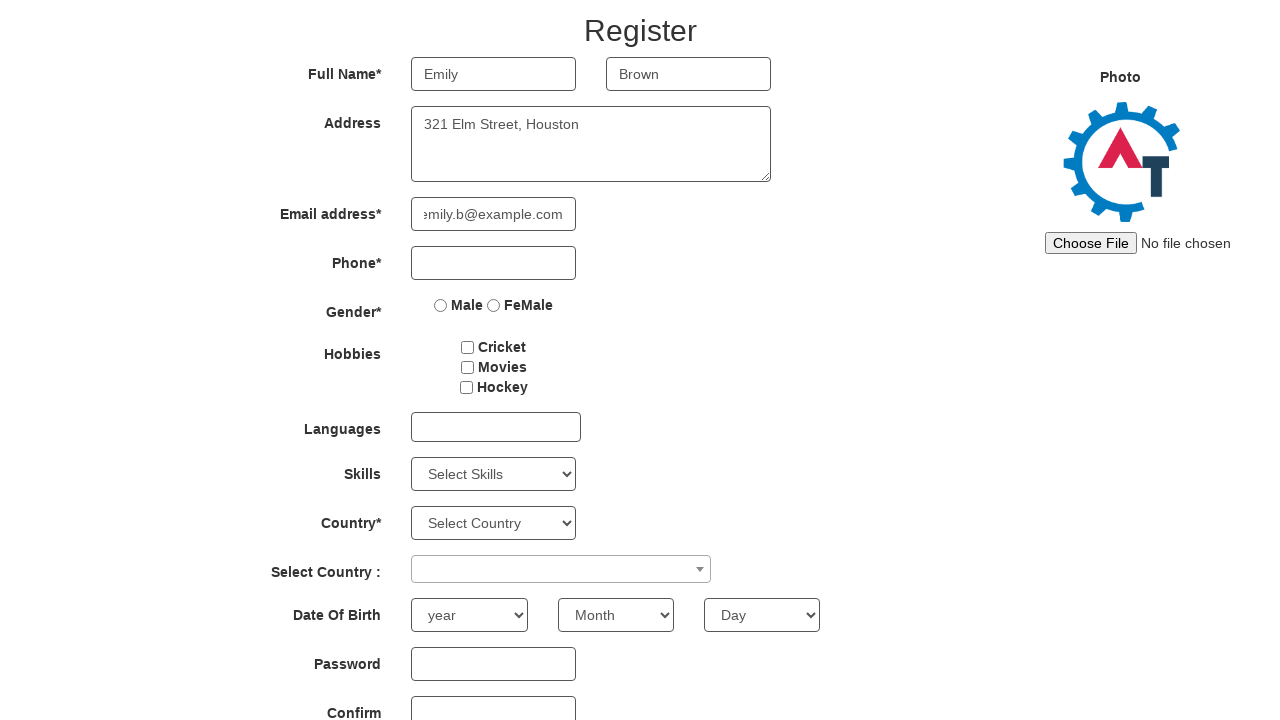

Filled phone number field with '5557891234' on //input[@ng-model='Phone']
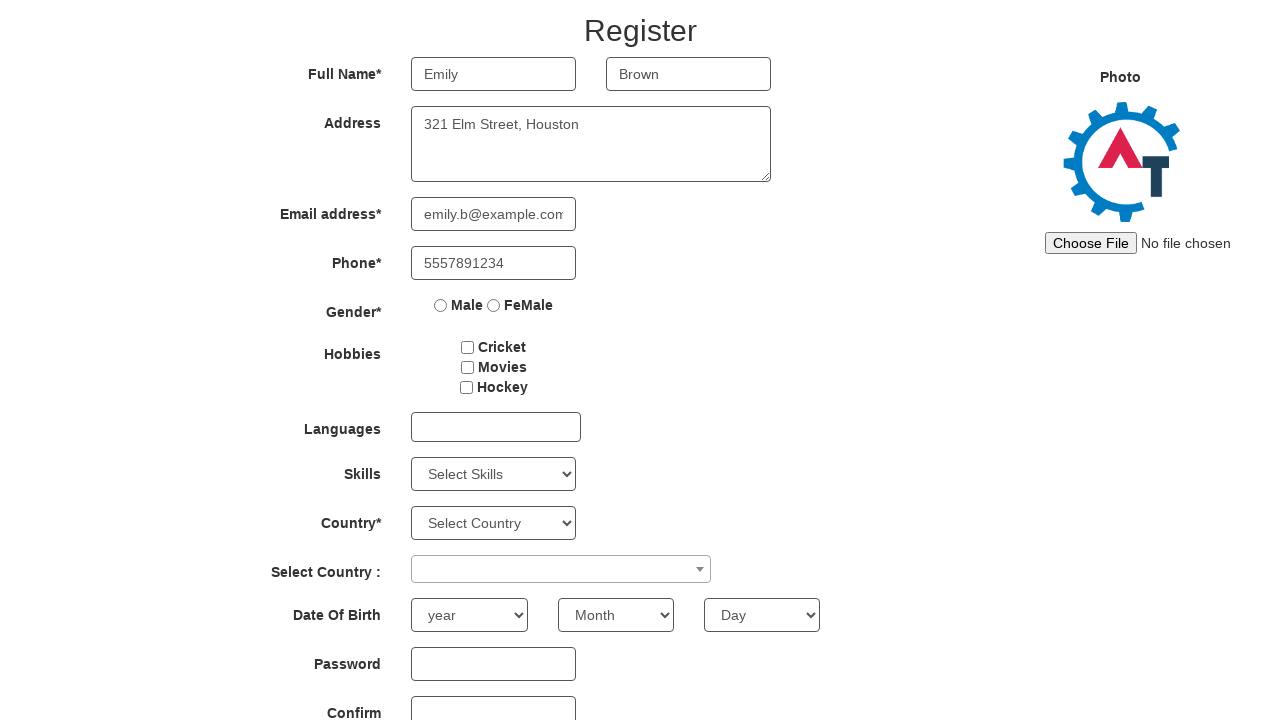

Filled password field on #firstpassword
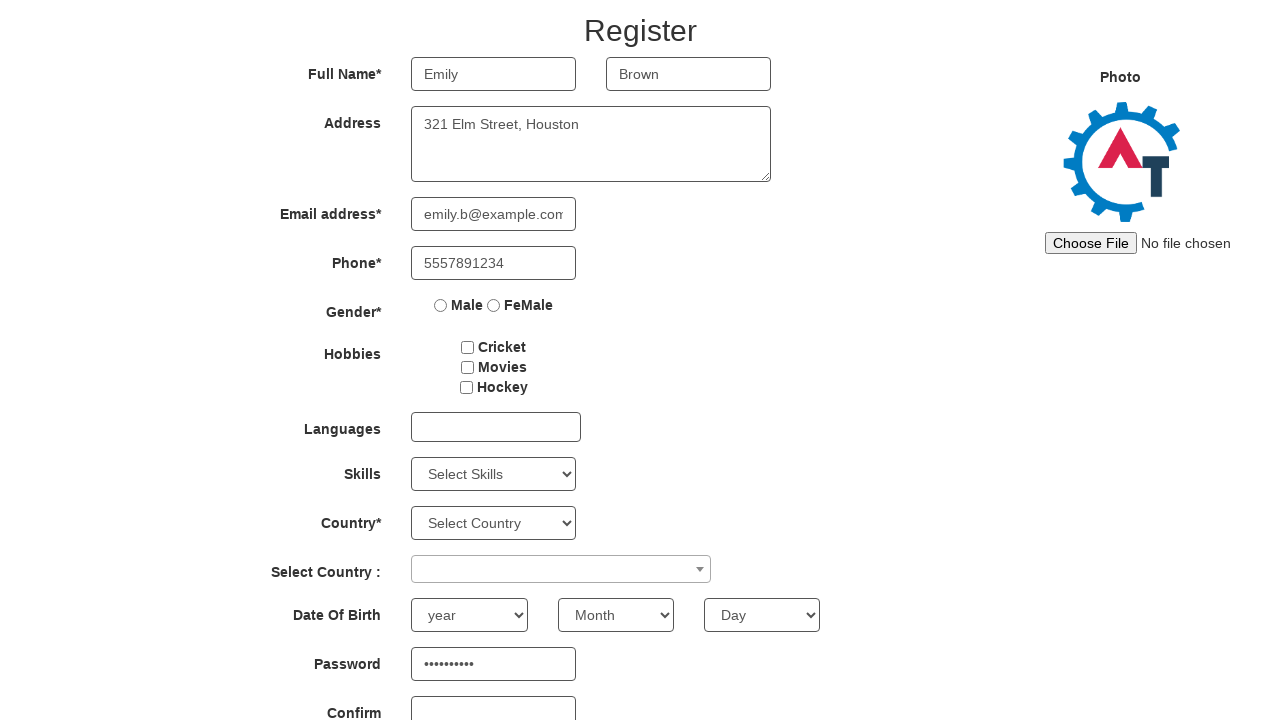

Filled confirm password field on #secondpassword
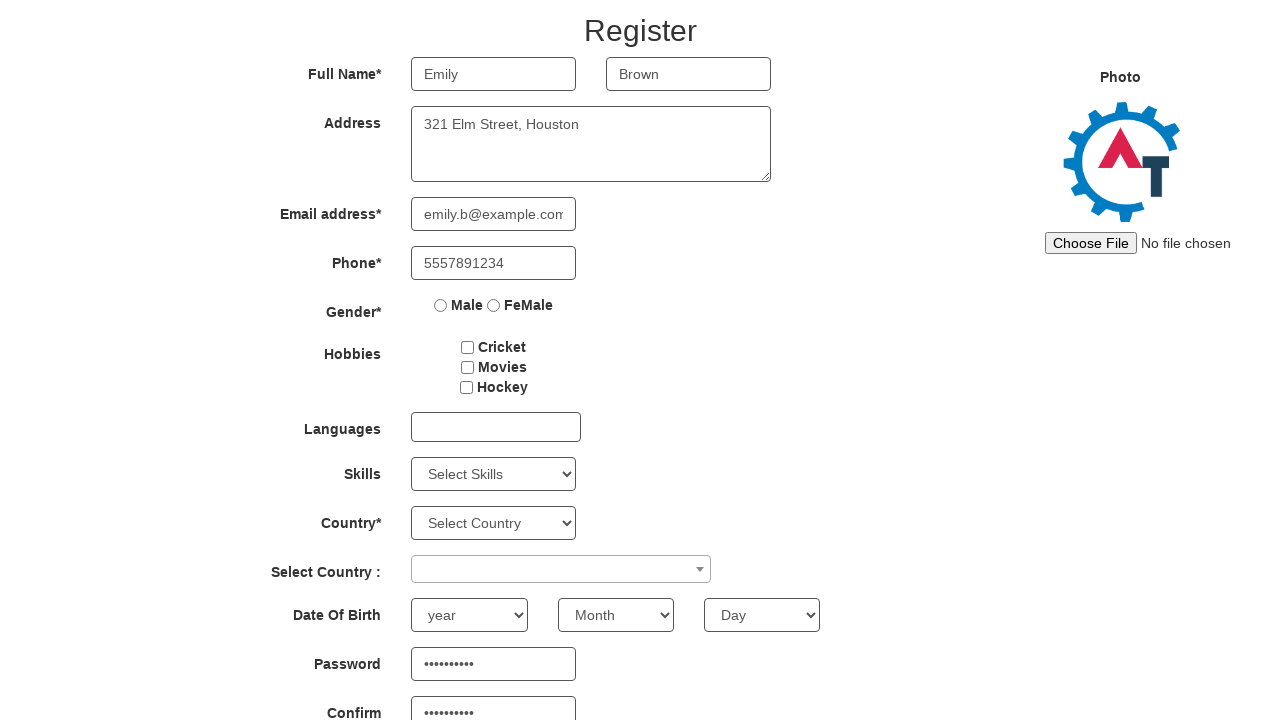

Waited 1 second before page refresh
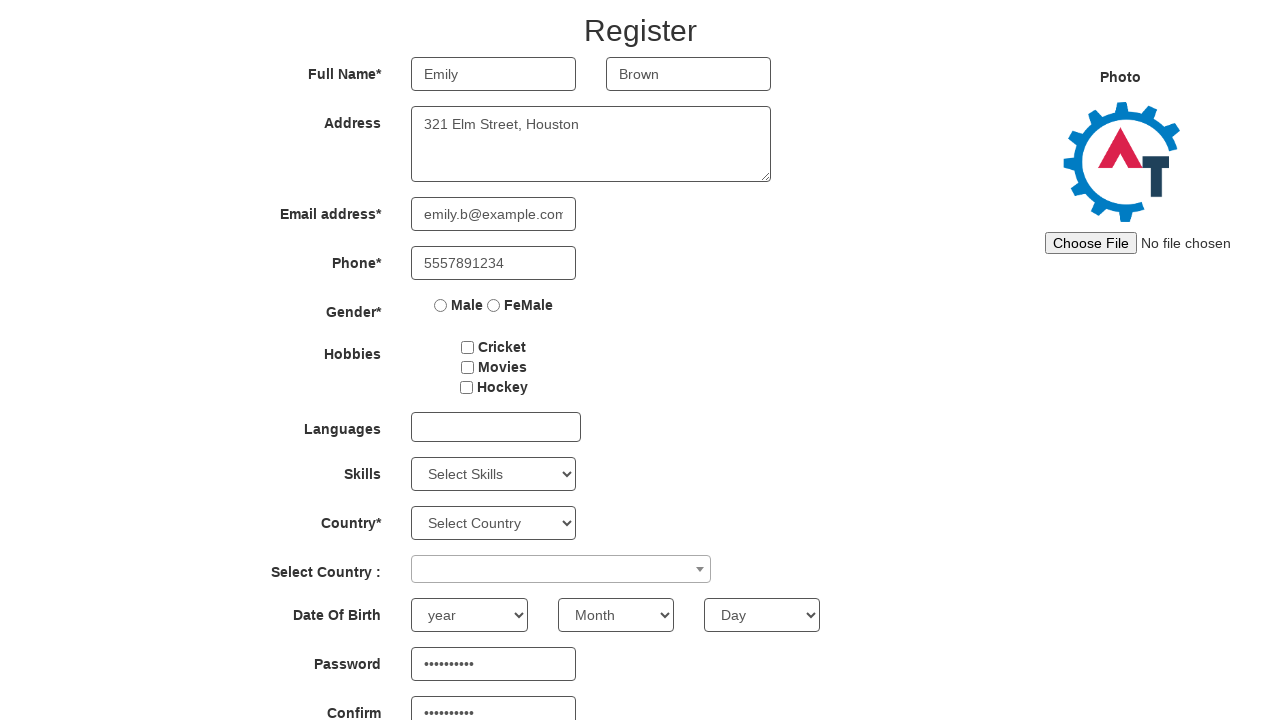

Page reloaded for next form iteration
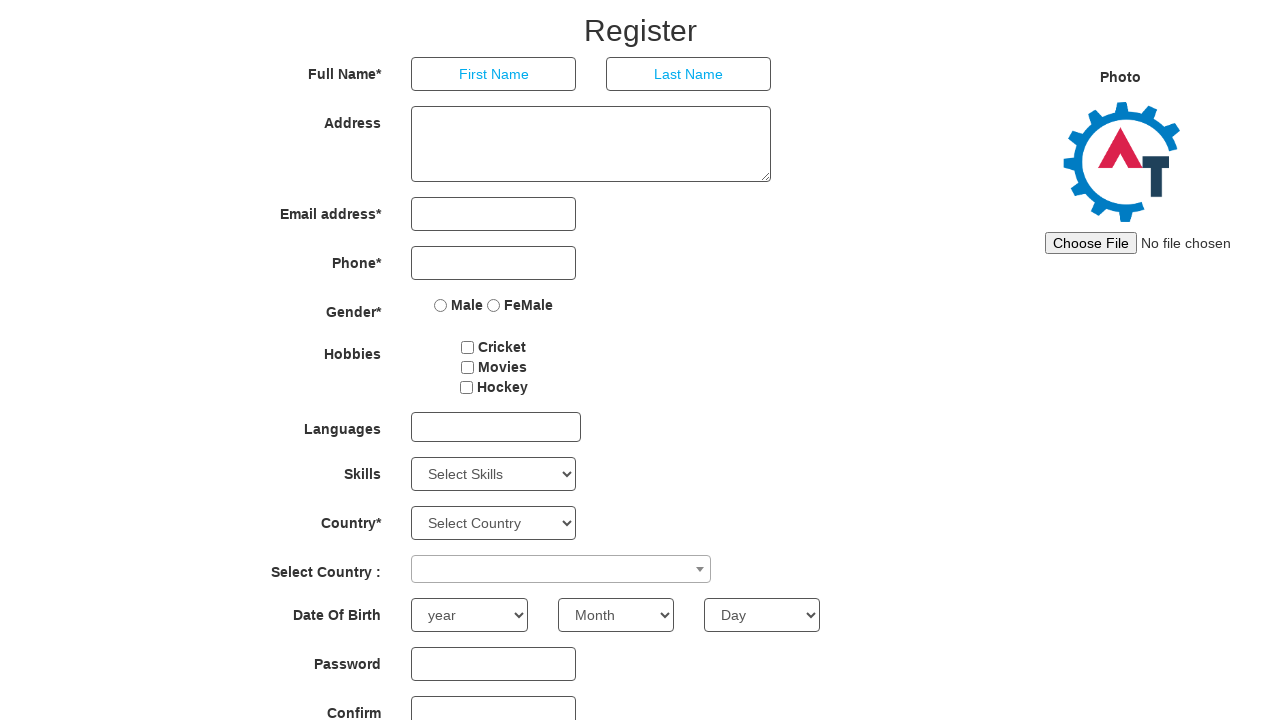

Page loaded and network idle state reached after reload
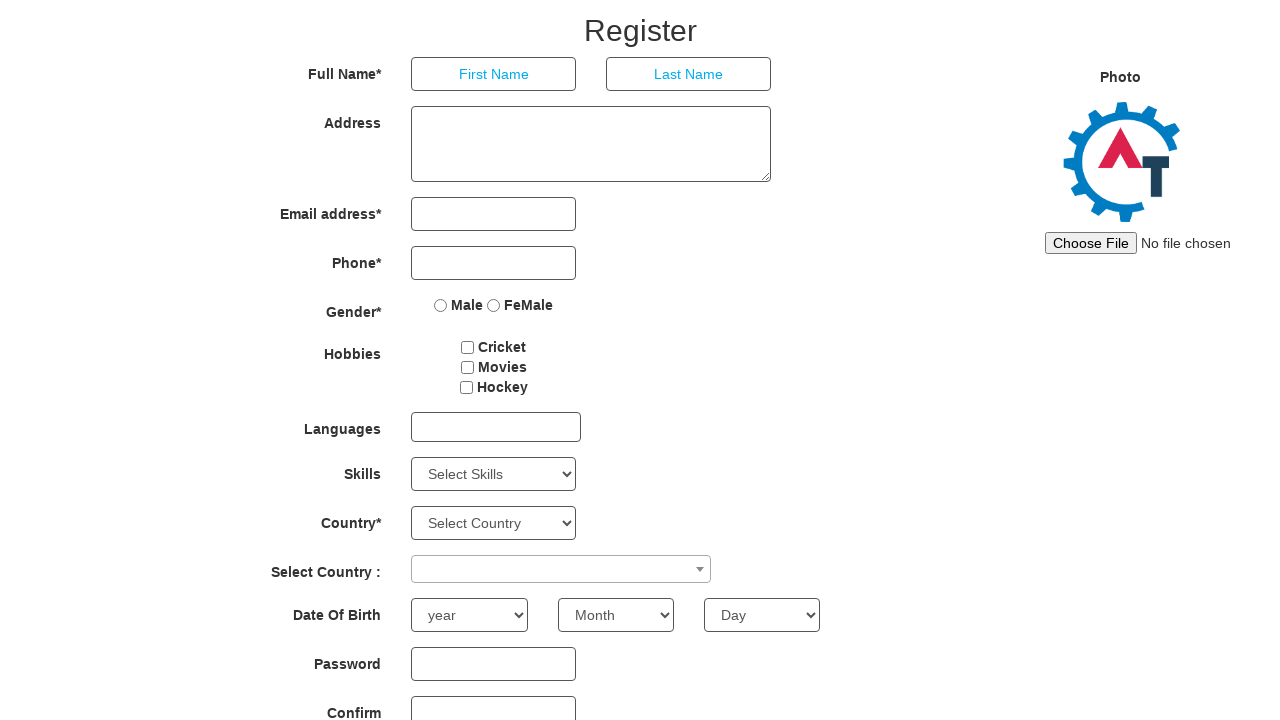

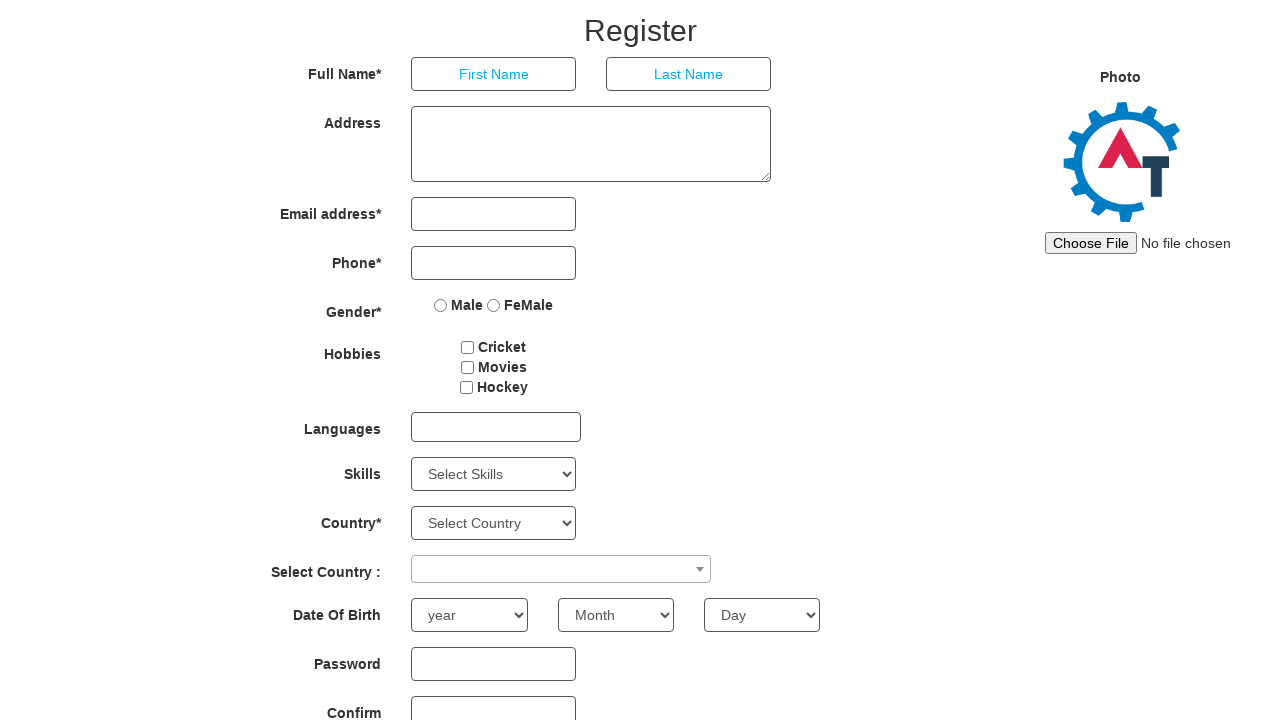